Tests pagination functionality by clicking through multiple pages and verifying the site title remains consistent

Starting URL: https://quotes.toscrape.com/

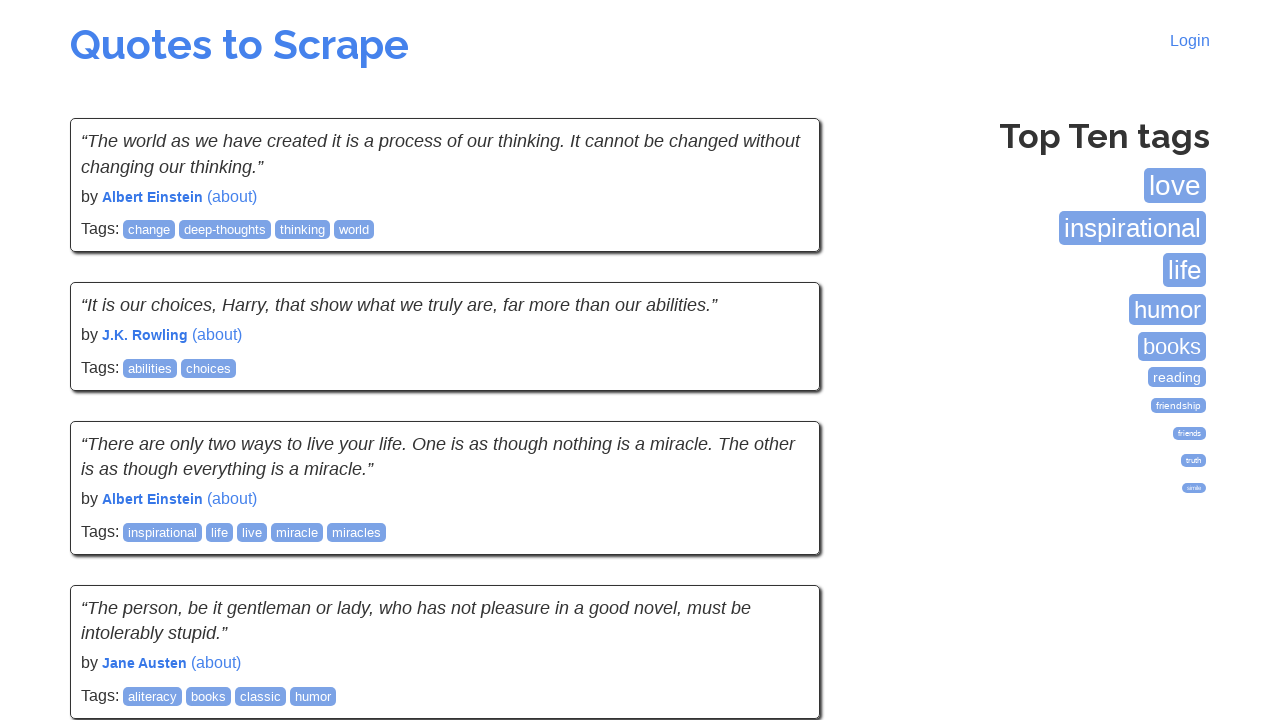

Waited for quote text element to load on page 1
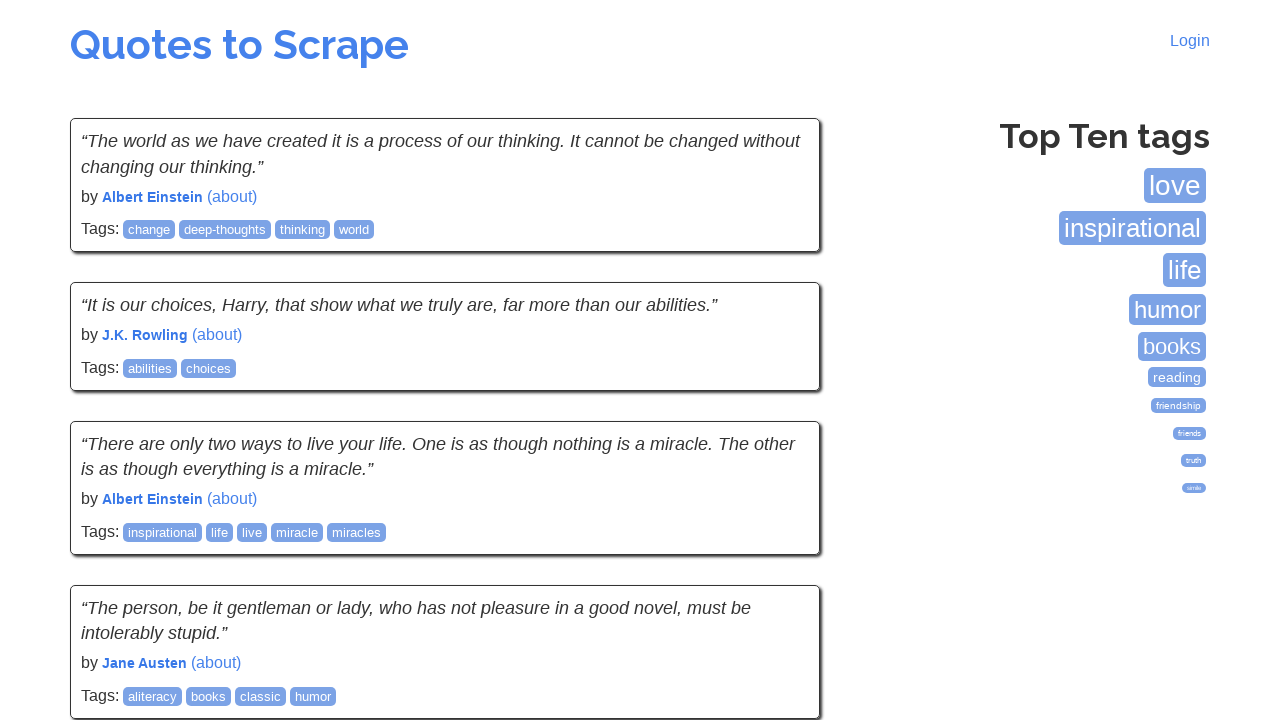

Clicked Next button to navigate to page 2 at (778, 542) on xpath=//a[contains(text(),"Next")]
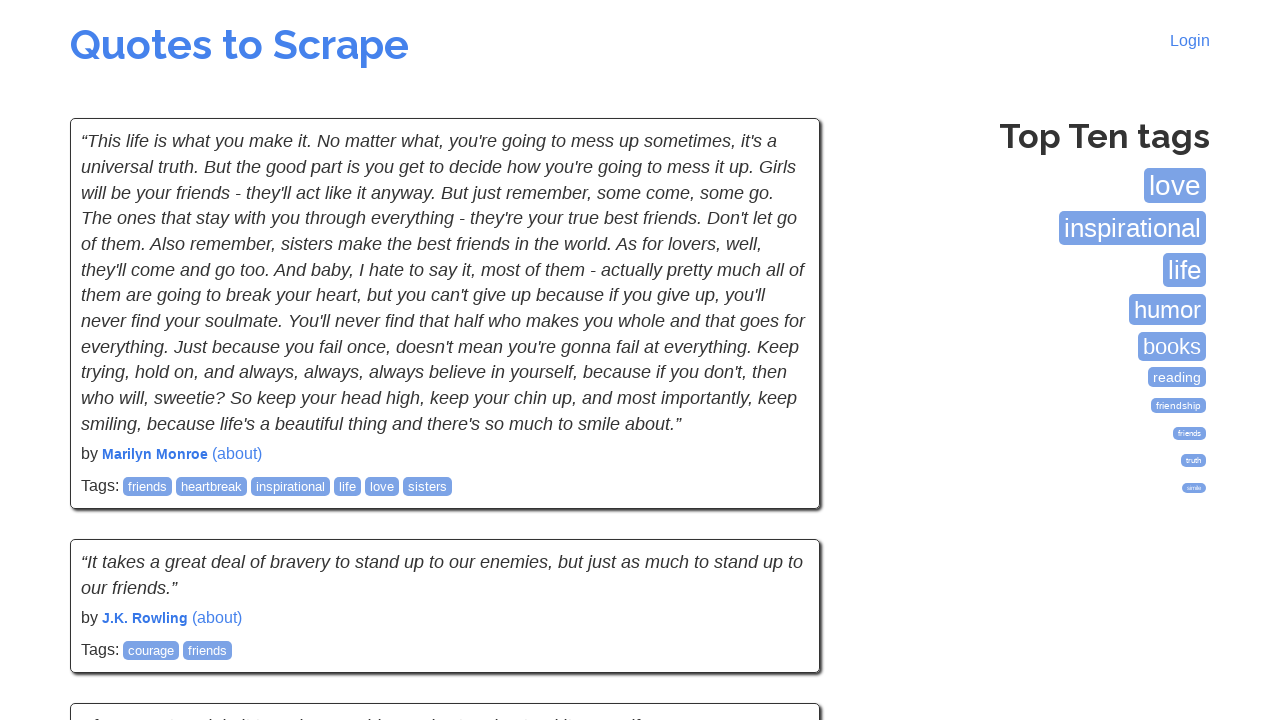

Waited for site title element to load on page 2
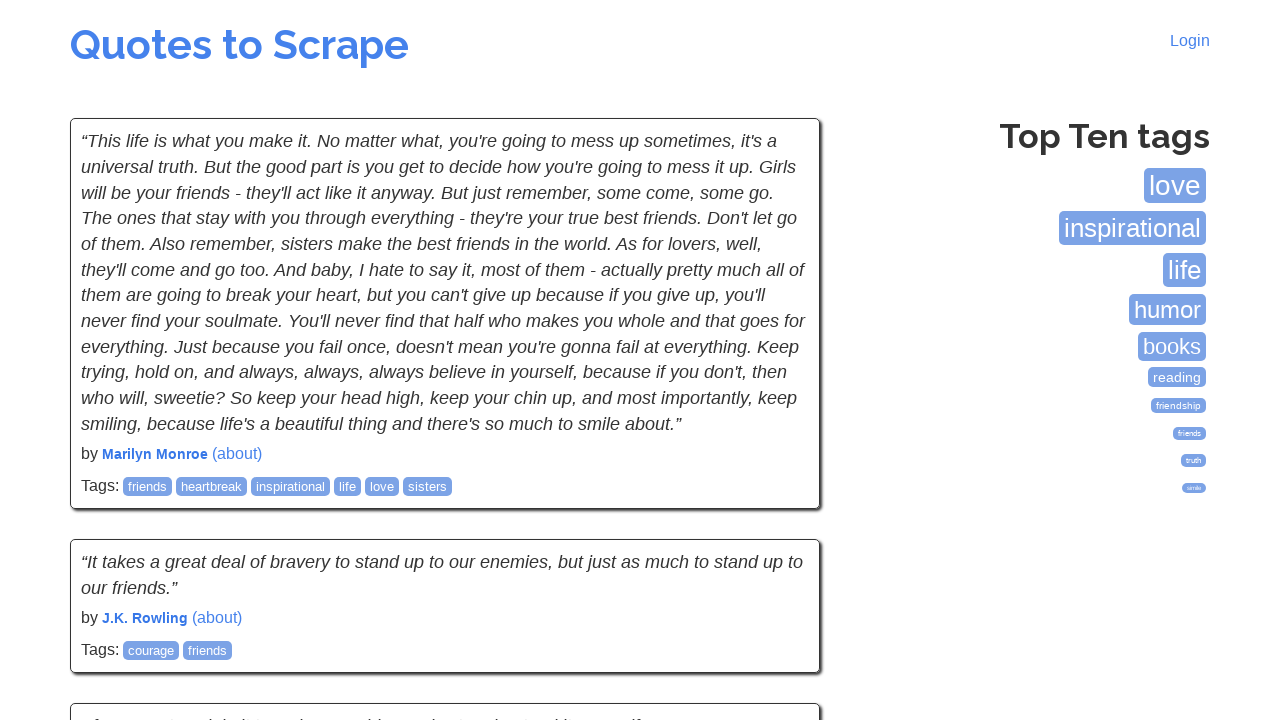

Located the title element on page 2
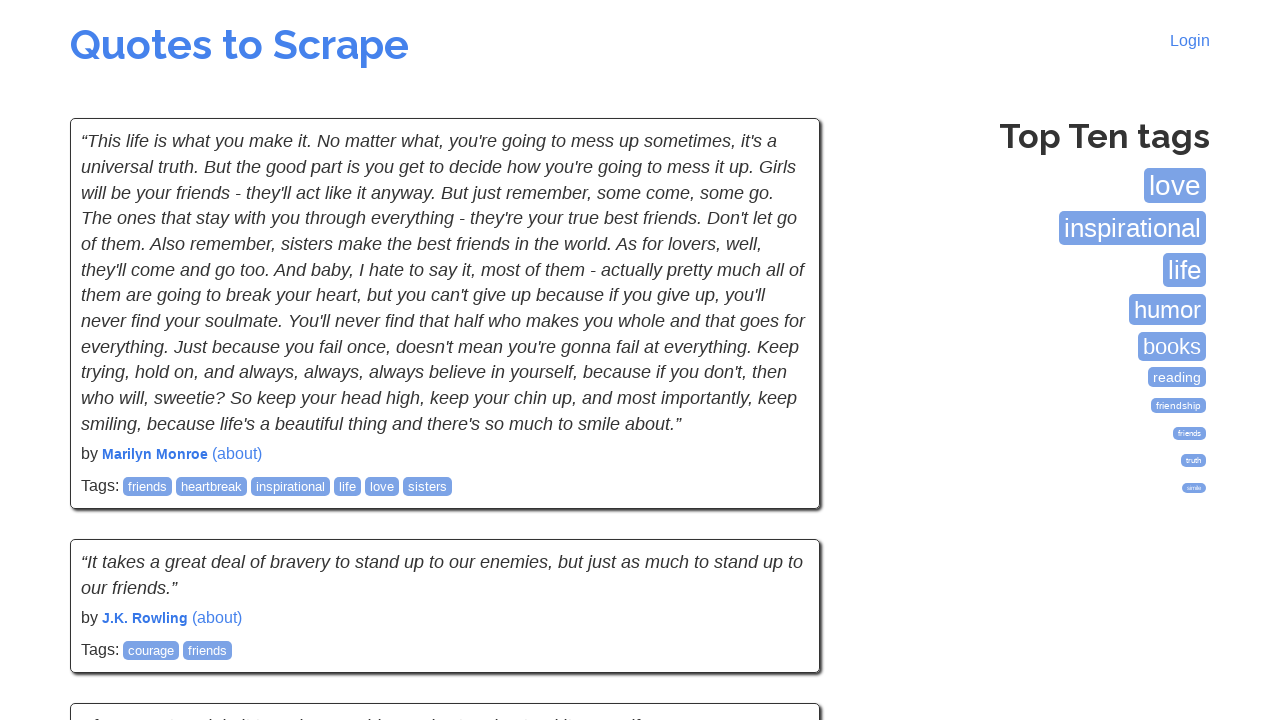

Verified site title 'Quotes to Scrape' on page 2
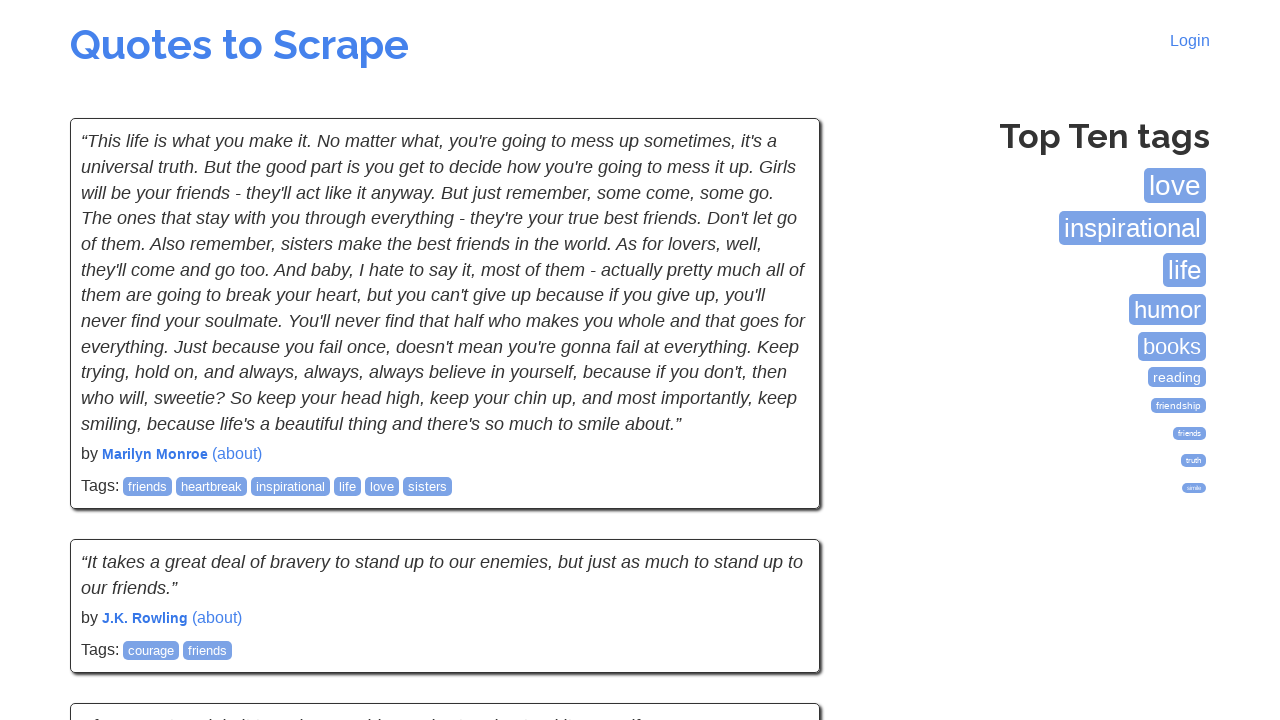

Waited for quote text element to load on page 2
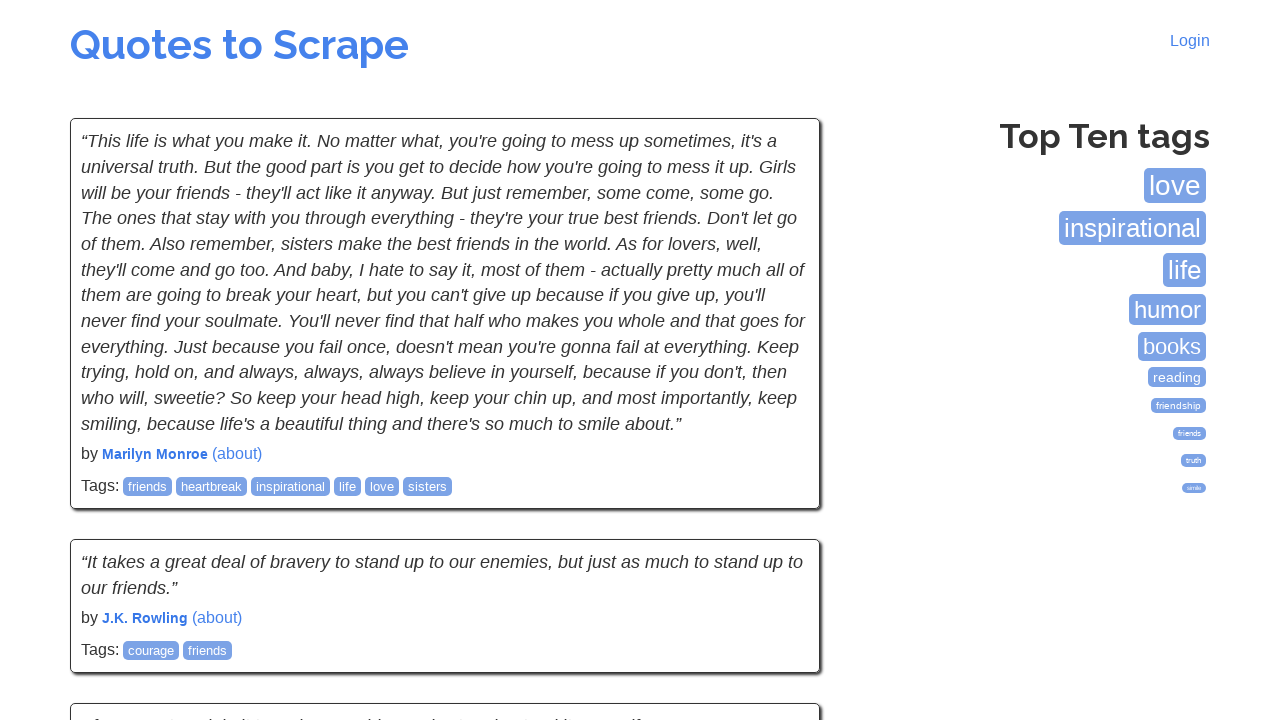

Clicked Next button to navigate to page 3 at (778, 542) on xpath=//a[contains(text(),"Next")]
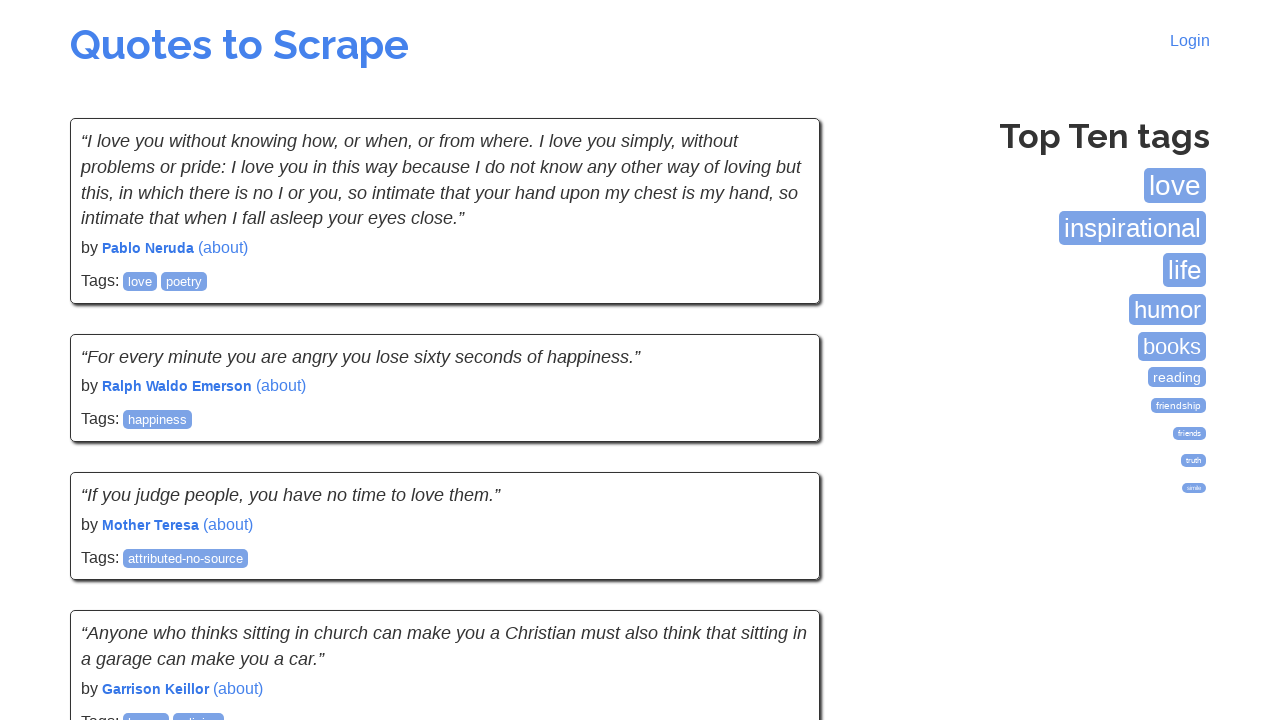

Waited for site title element to load on page 3
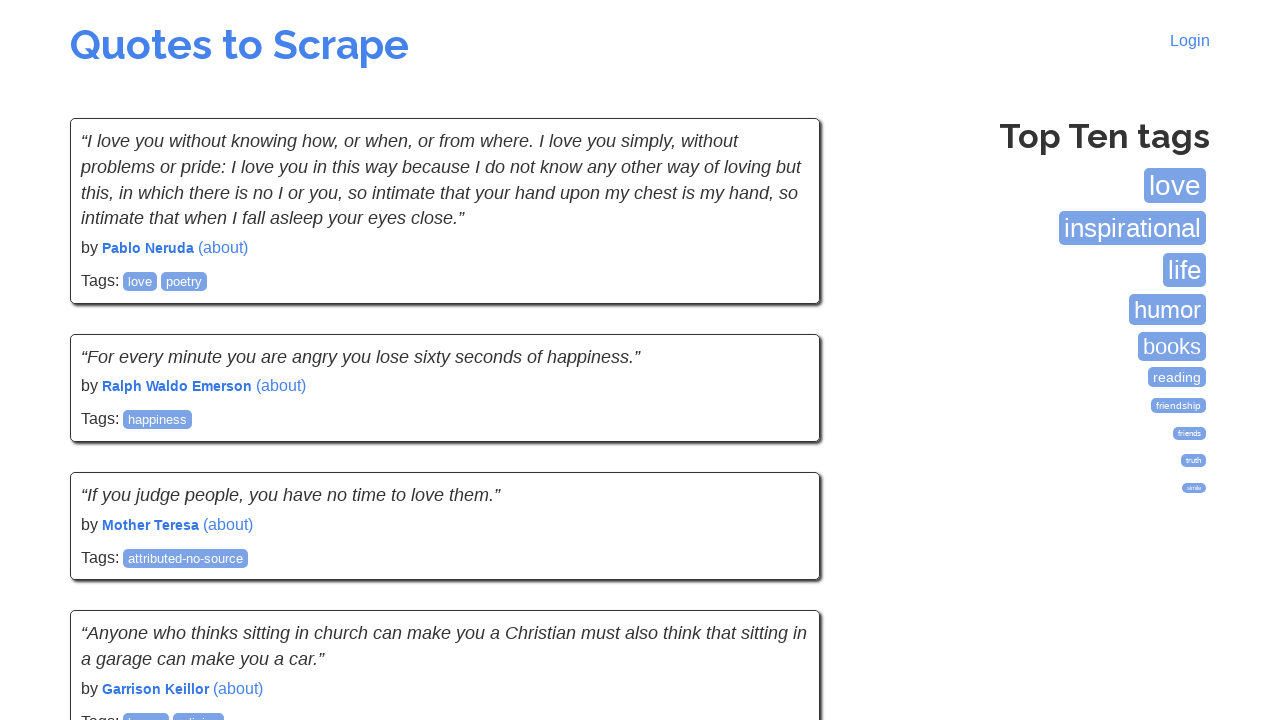

Located the title element on page 3
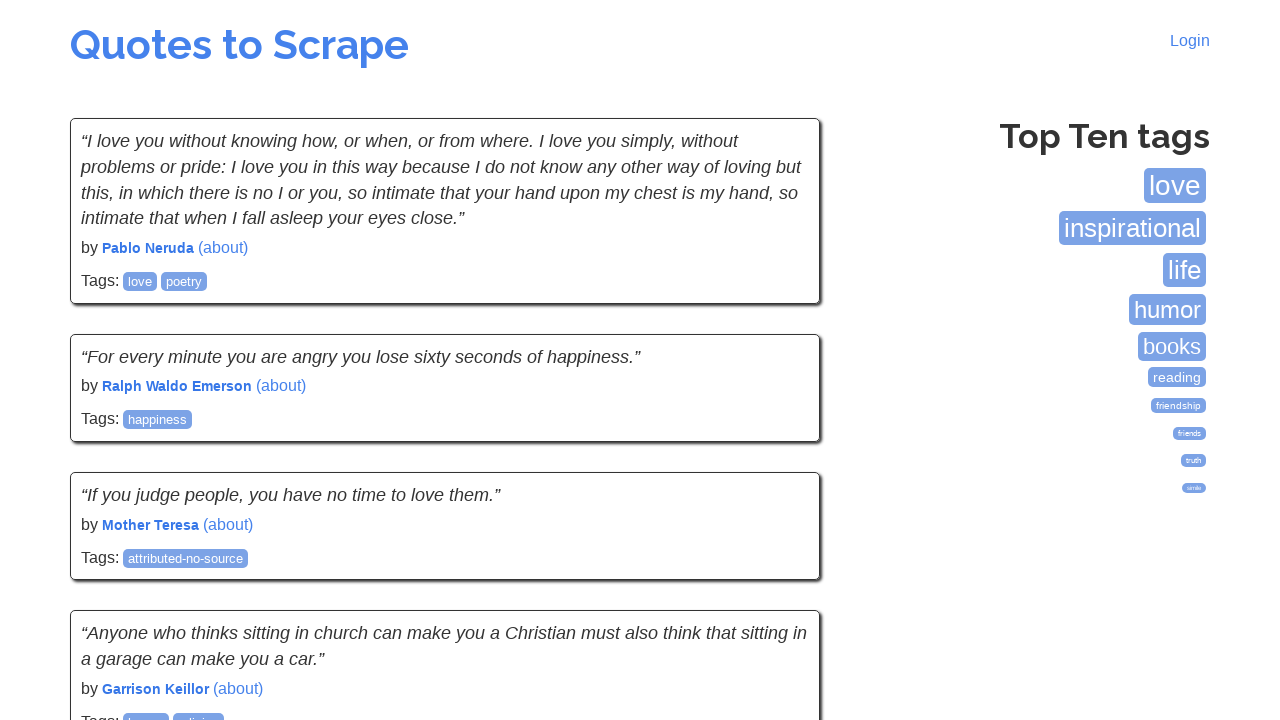

Verified site title 'Quotes to Scrape' on page 3
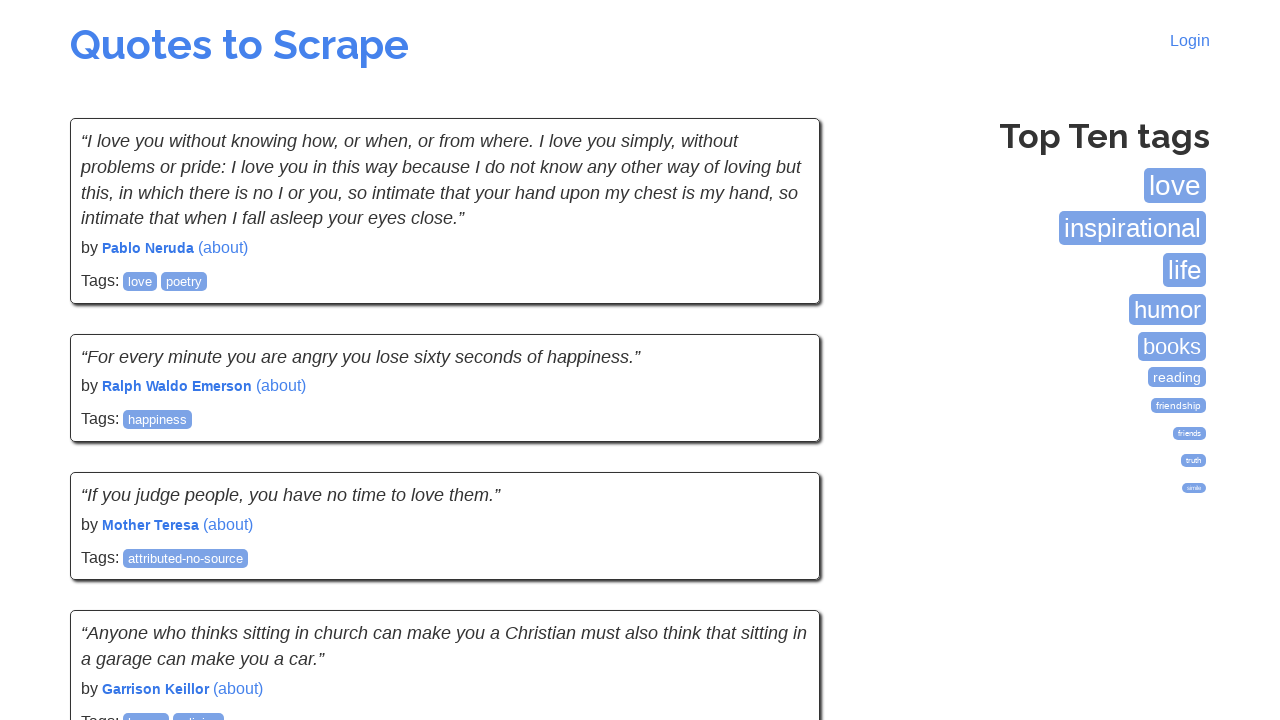

Waited for quote text element to load on page 3
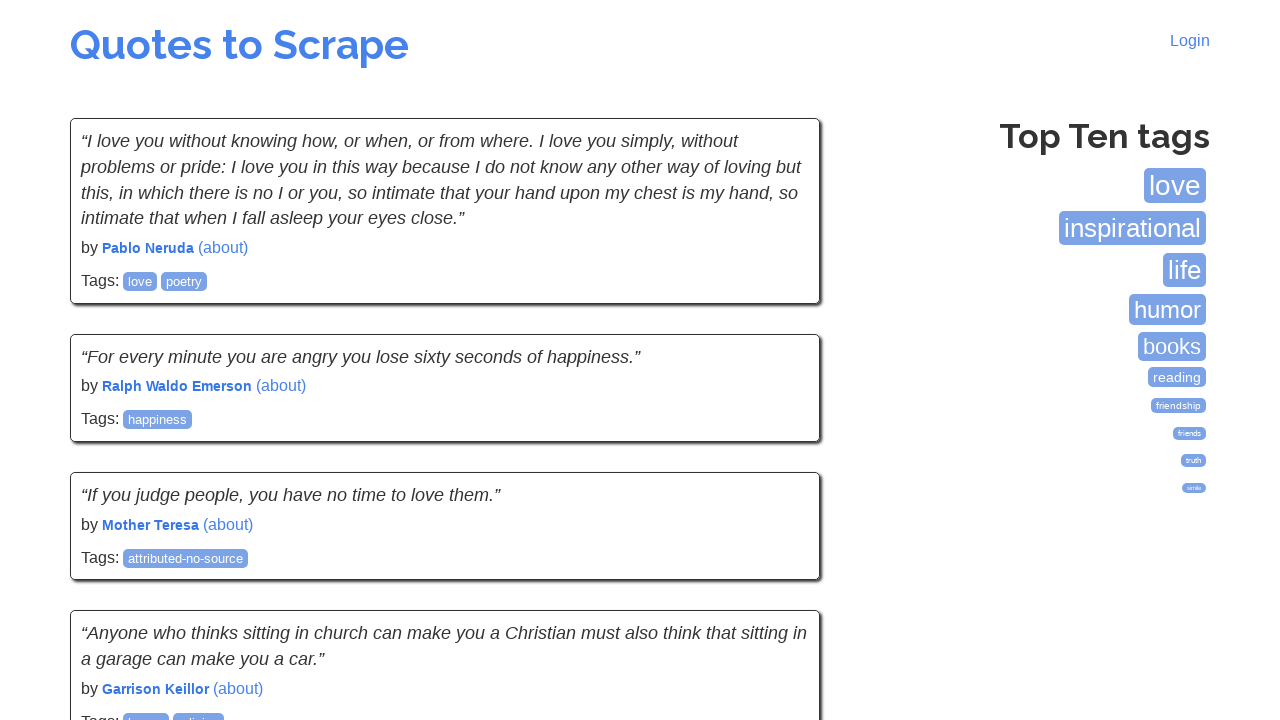

Clicked Next button to navigate to page 4 at (778, 542) on xpath=//a[contains(text(),"Next")]
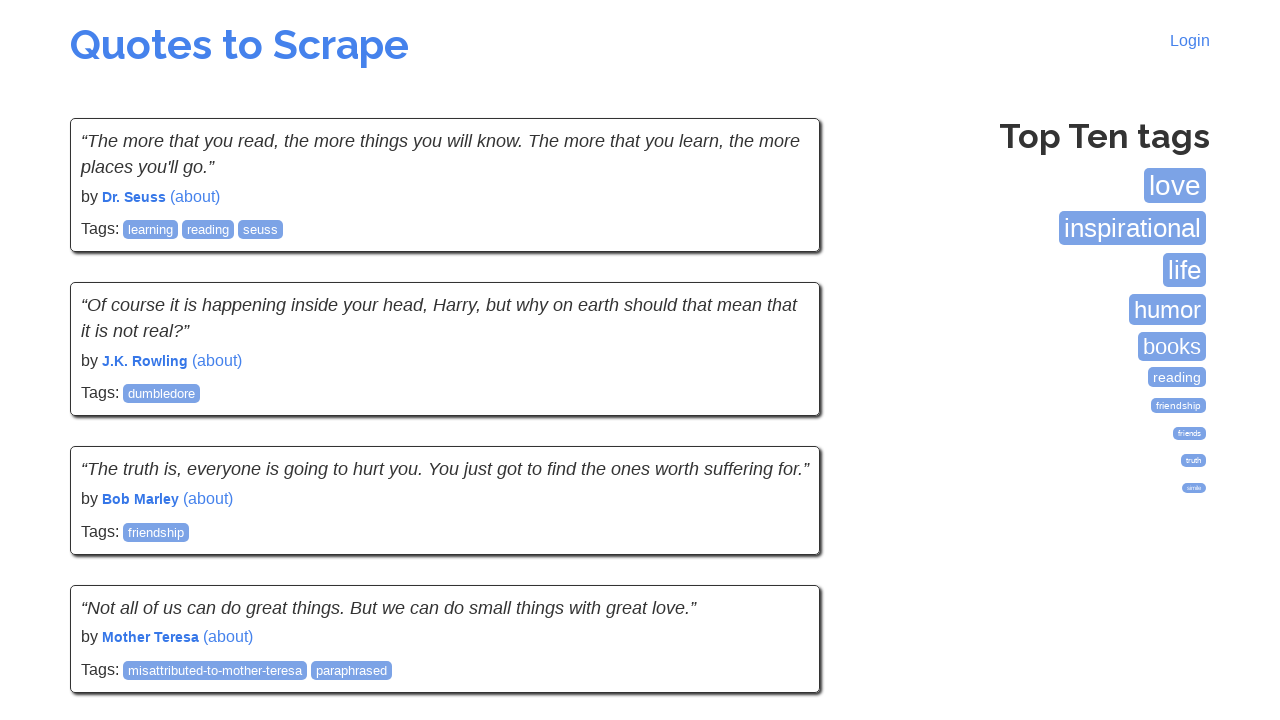

Waited for site title element to load on page 4
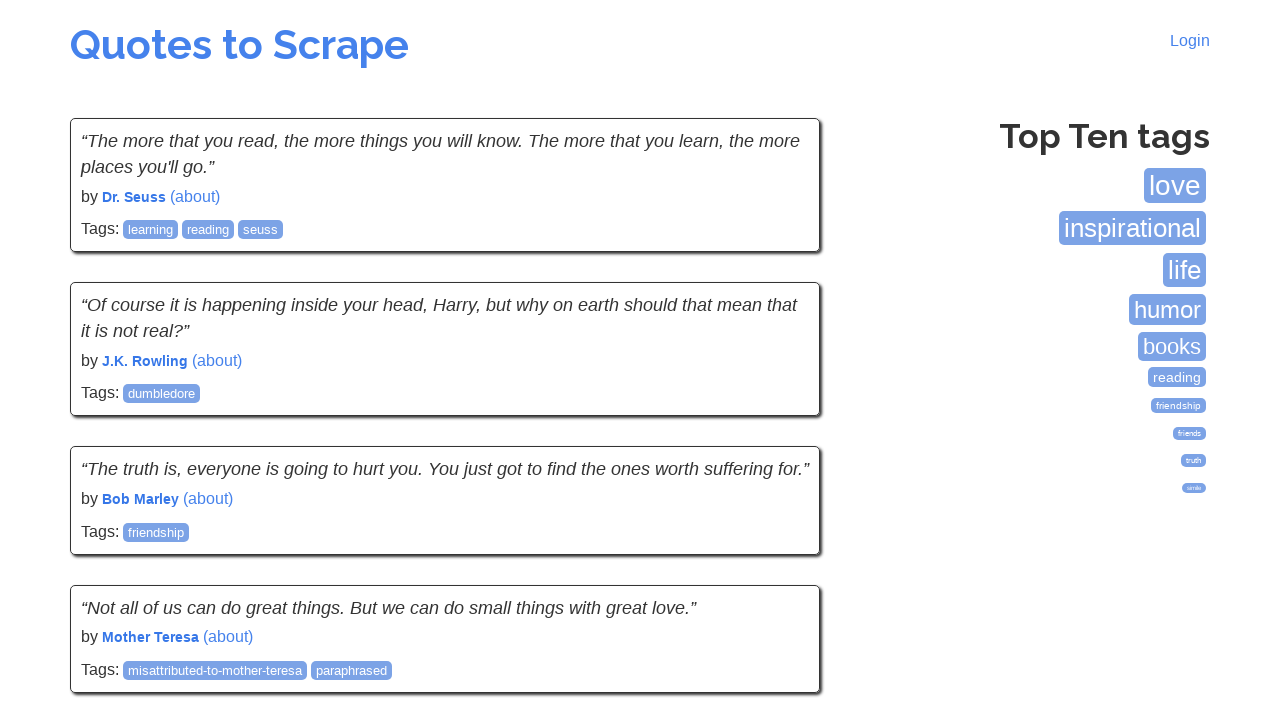

Located the title element on page 4
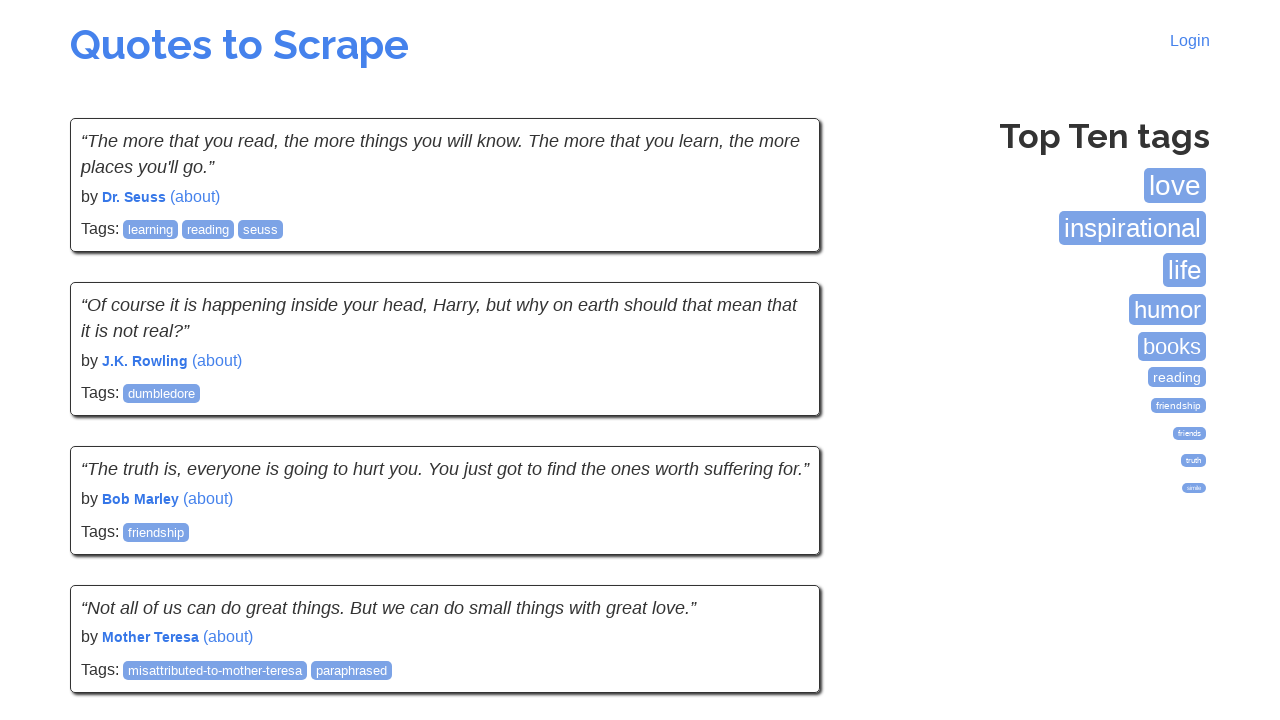

Verified site title 'Quotes to Scrape' on page 4
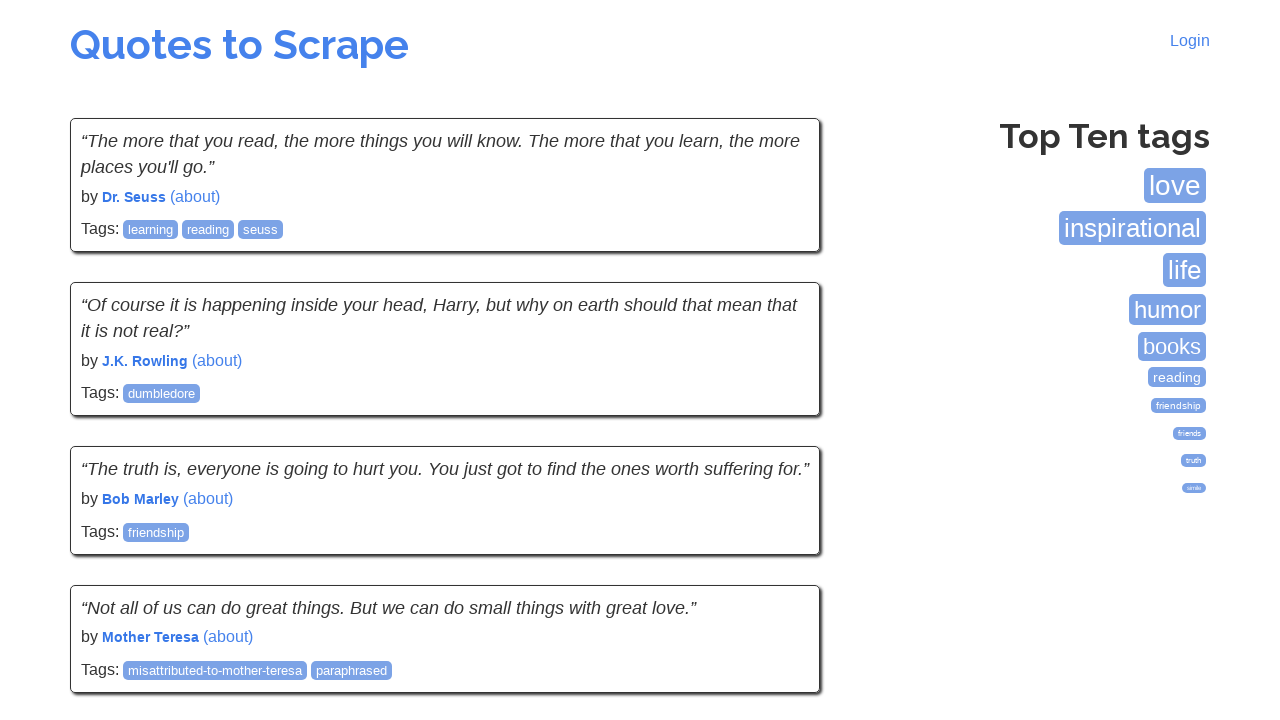

Waited for quote text element to load on page 4
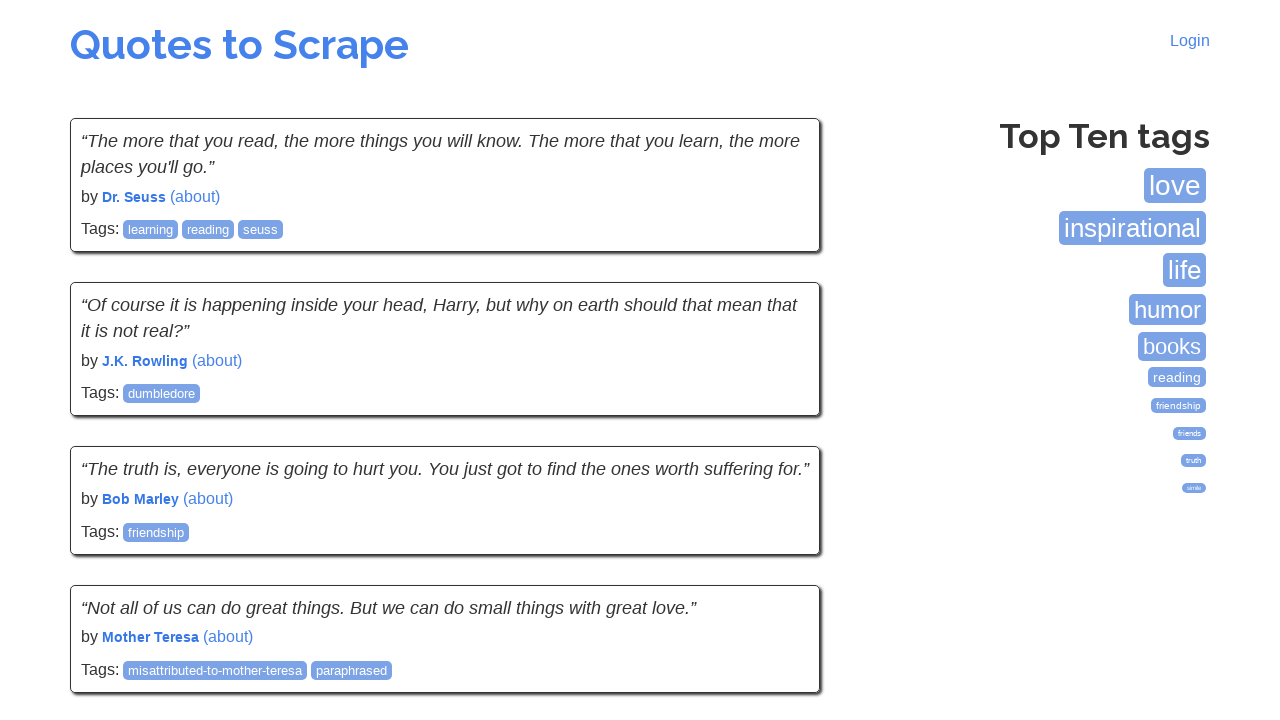

Clicked Next button to navigate to page 5 at (778, 542) on xpath=//a[contains(text(),"Next")]
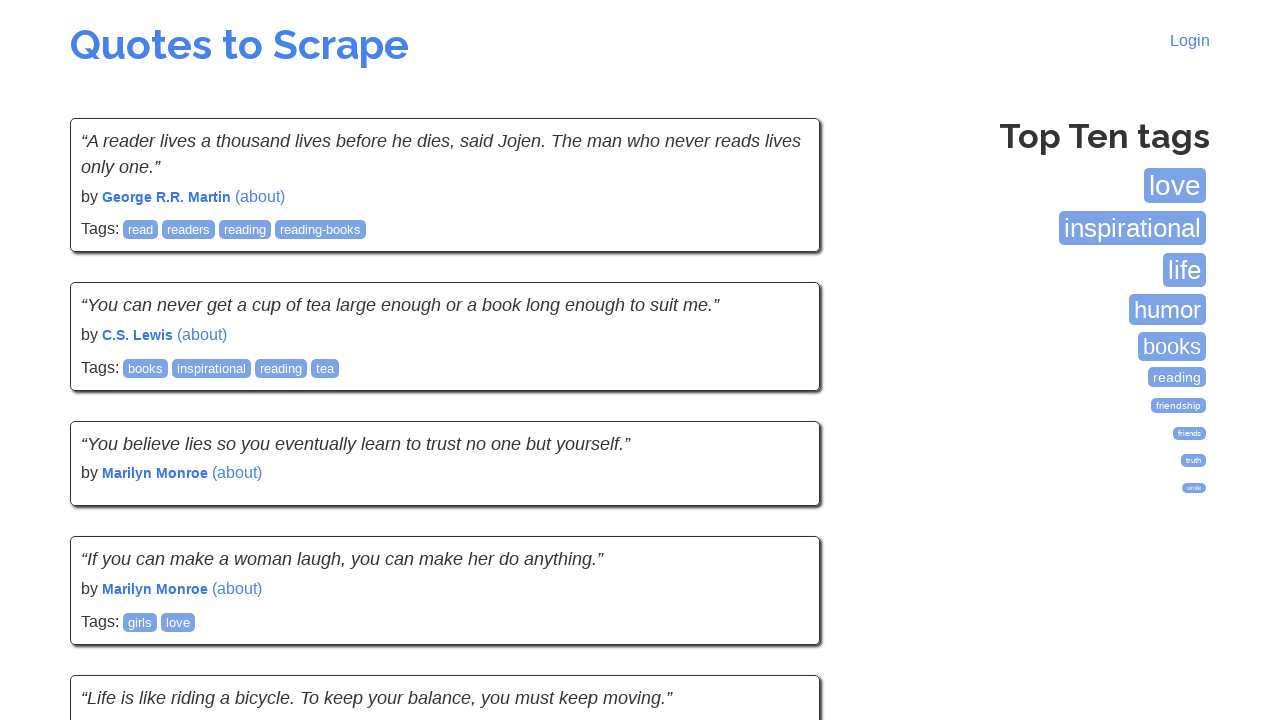

Waited for site title element to load on page 5
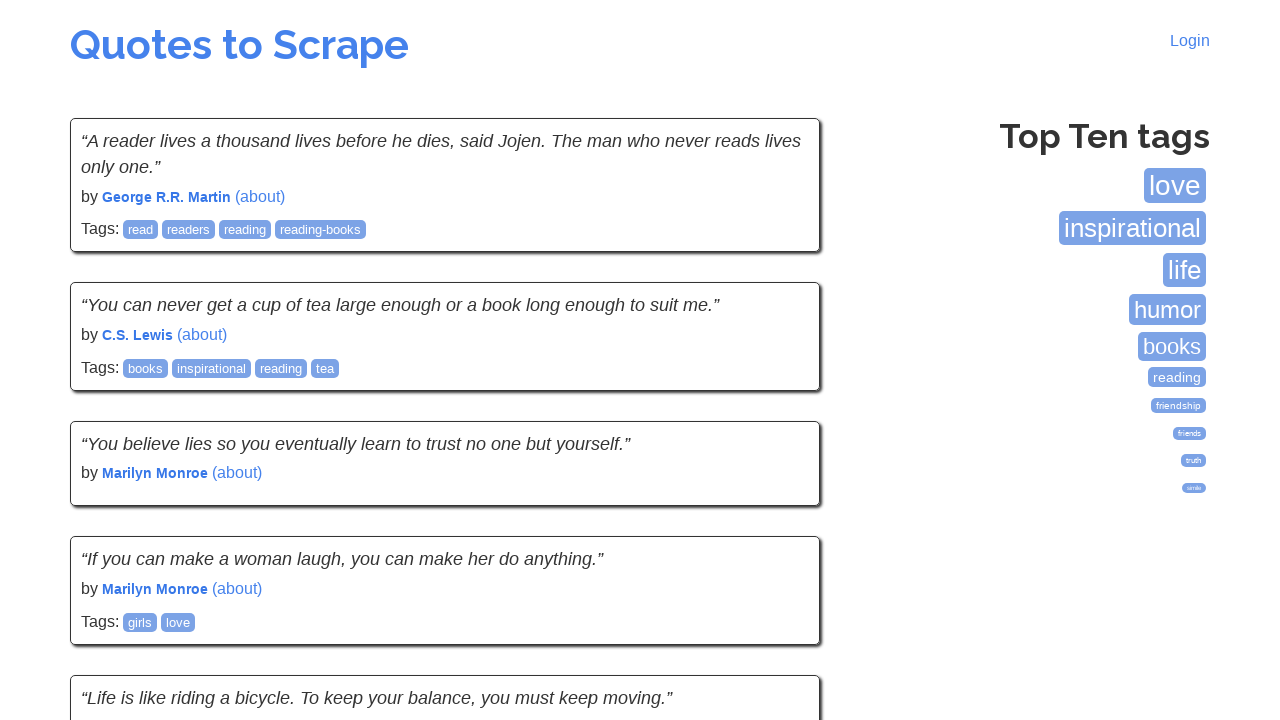

Located the title element on page 5
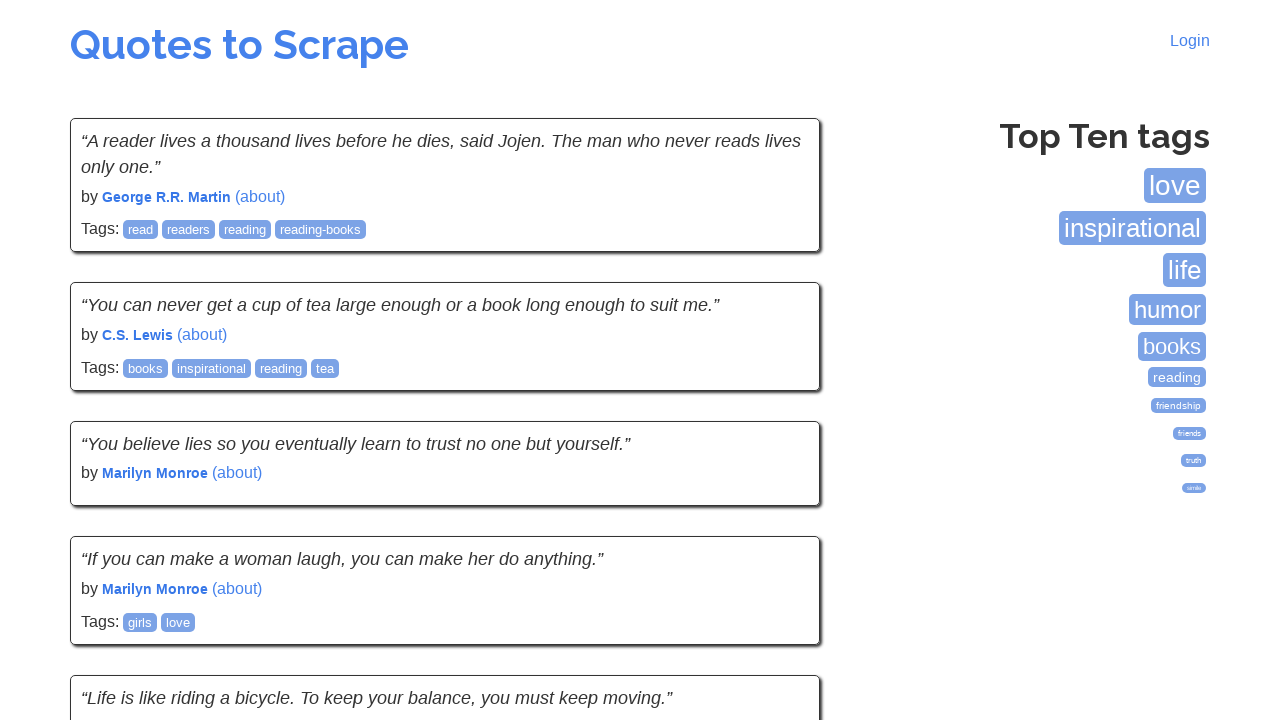

Verified site title 'Quotes to Scrape' on page 5
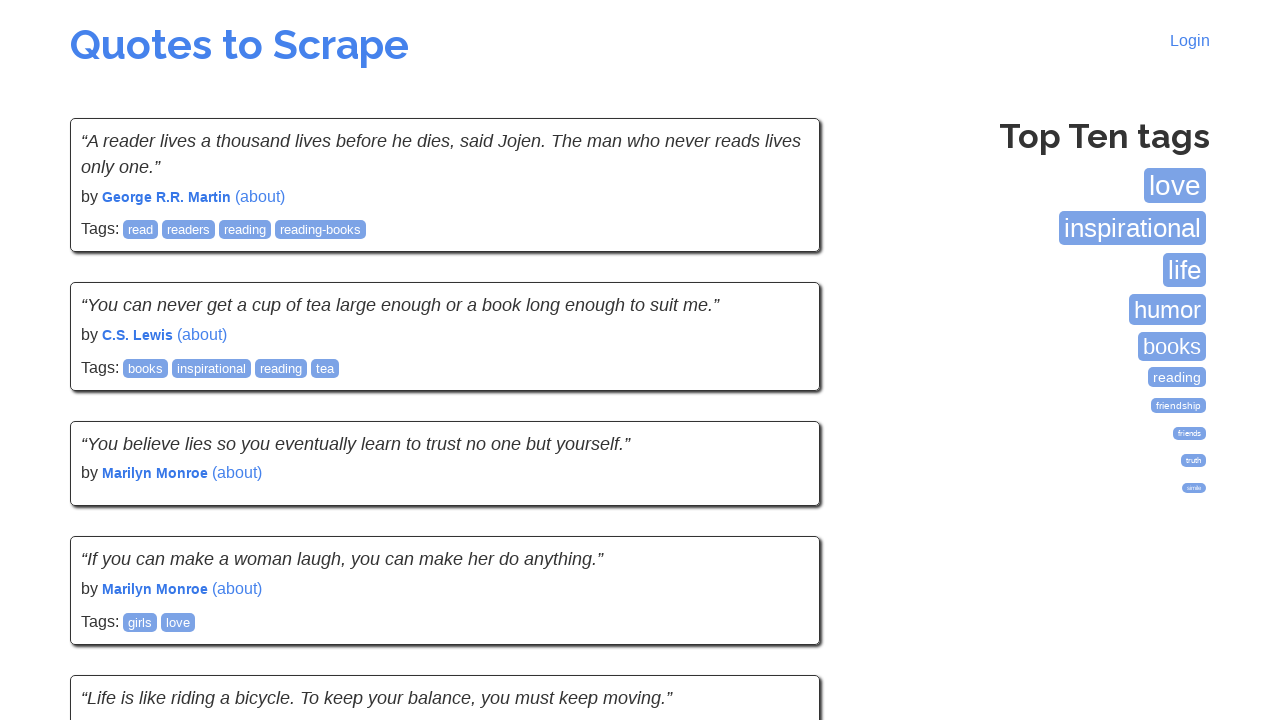

Waited for quote text element to load on page 5
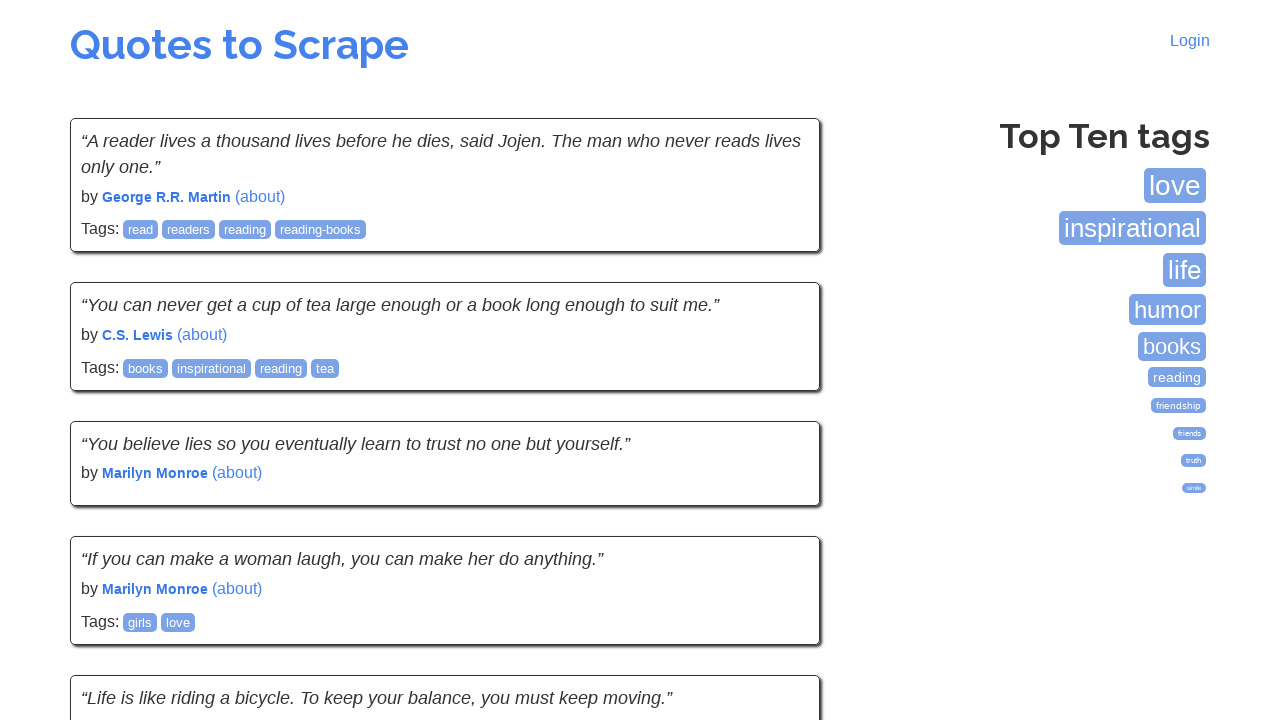

Clicked Next button to navigate to page 6 at (778, 541) on xpath=//a[contains(text(),"Next")]
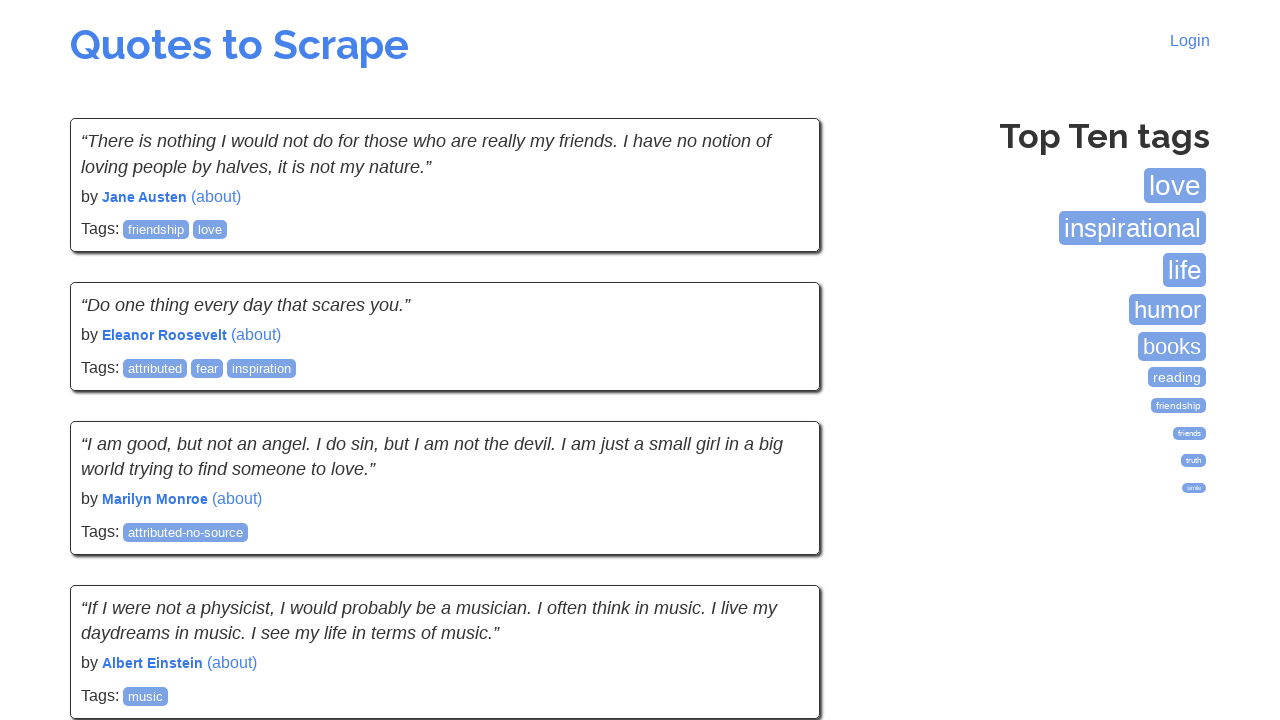

Waited for site title element to load on page 6
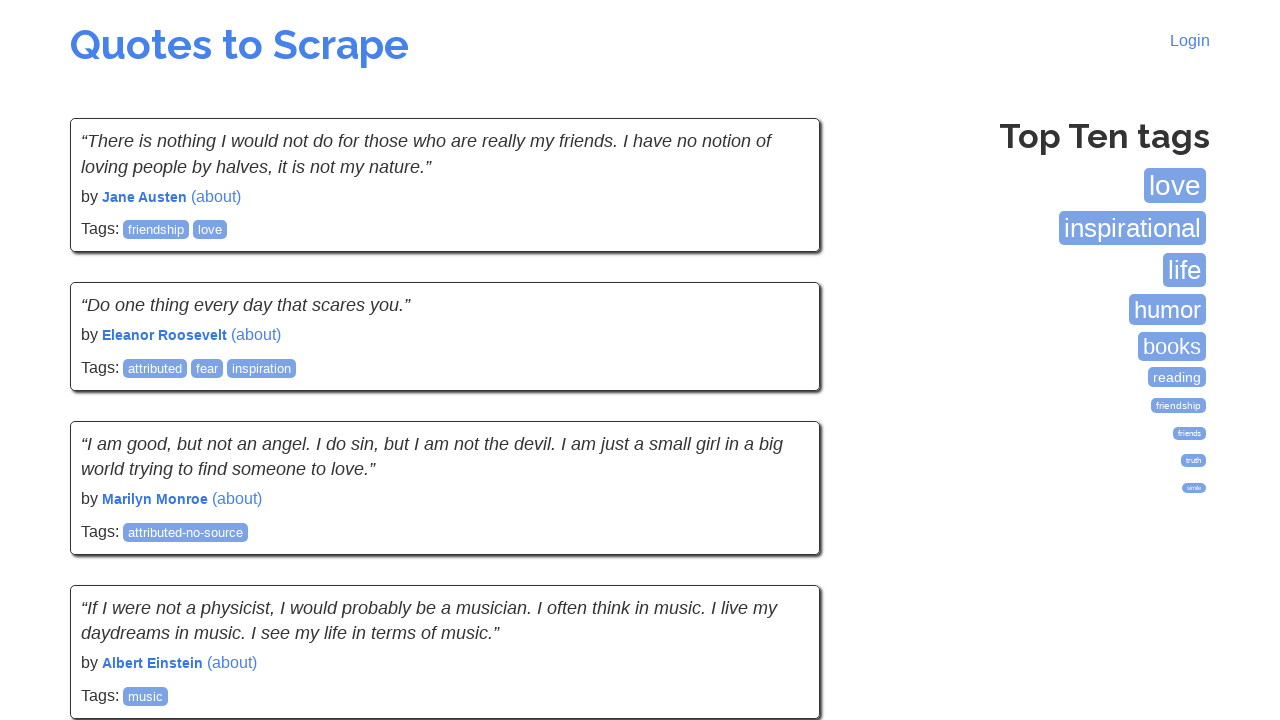

Located the title element on page 6
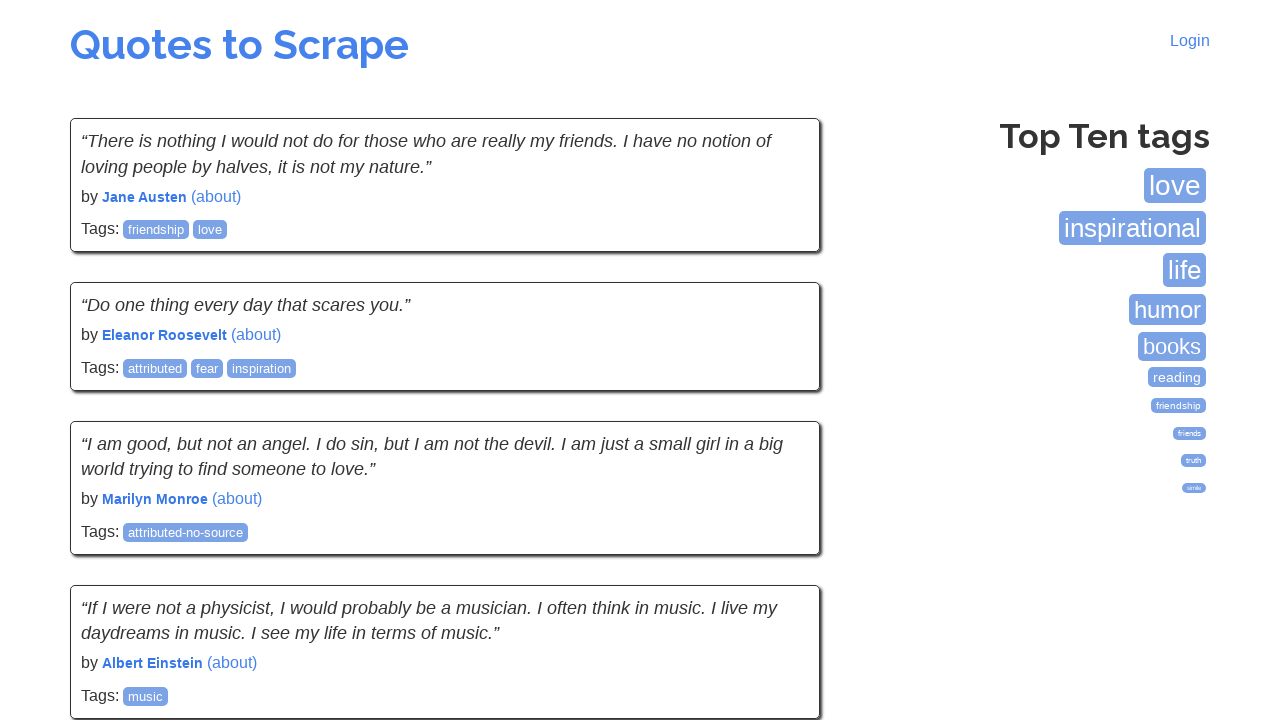

Verified site title 'Quotes to Scrape' on page 6
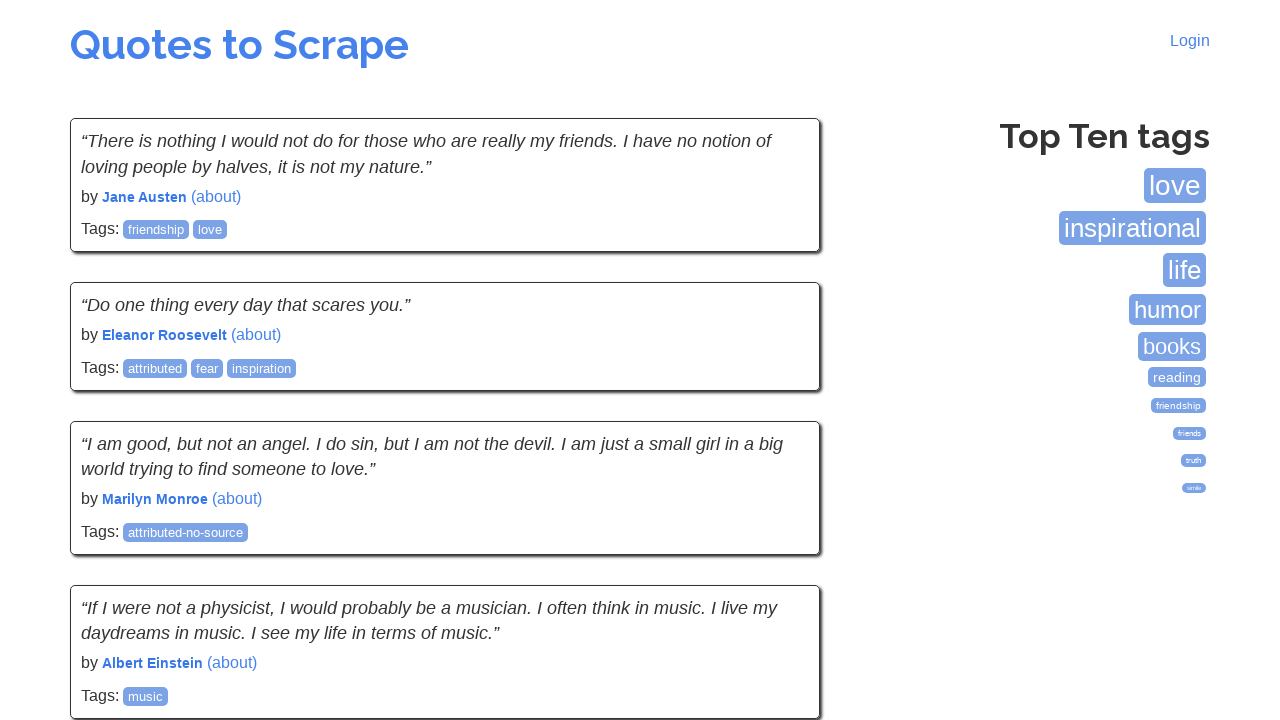

Waited for quote text element to load on page 6
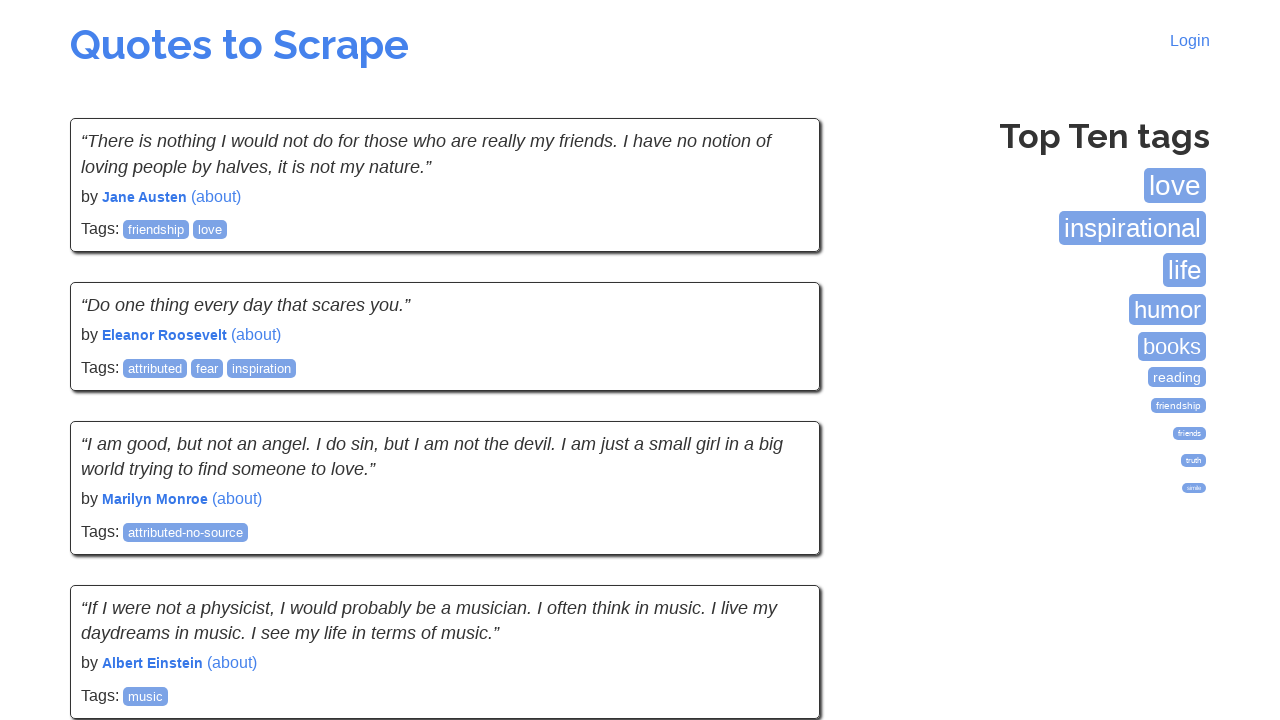

Clicked Next button to navigate to page 7 at (778, 542) on xpath=//a[contains(text(),"Next")]
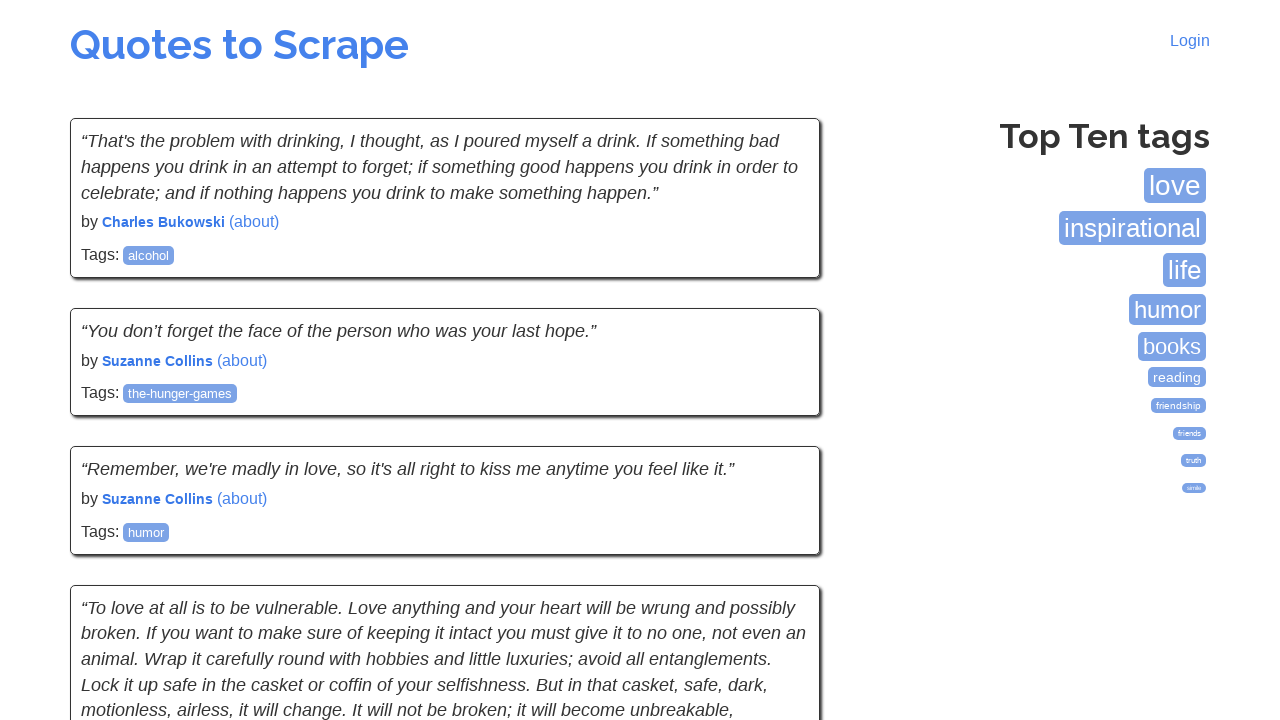

Waited for site title element to load on page 7
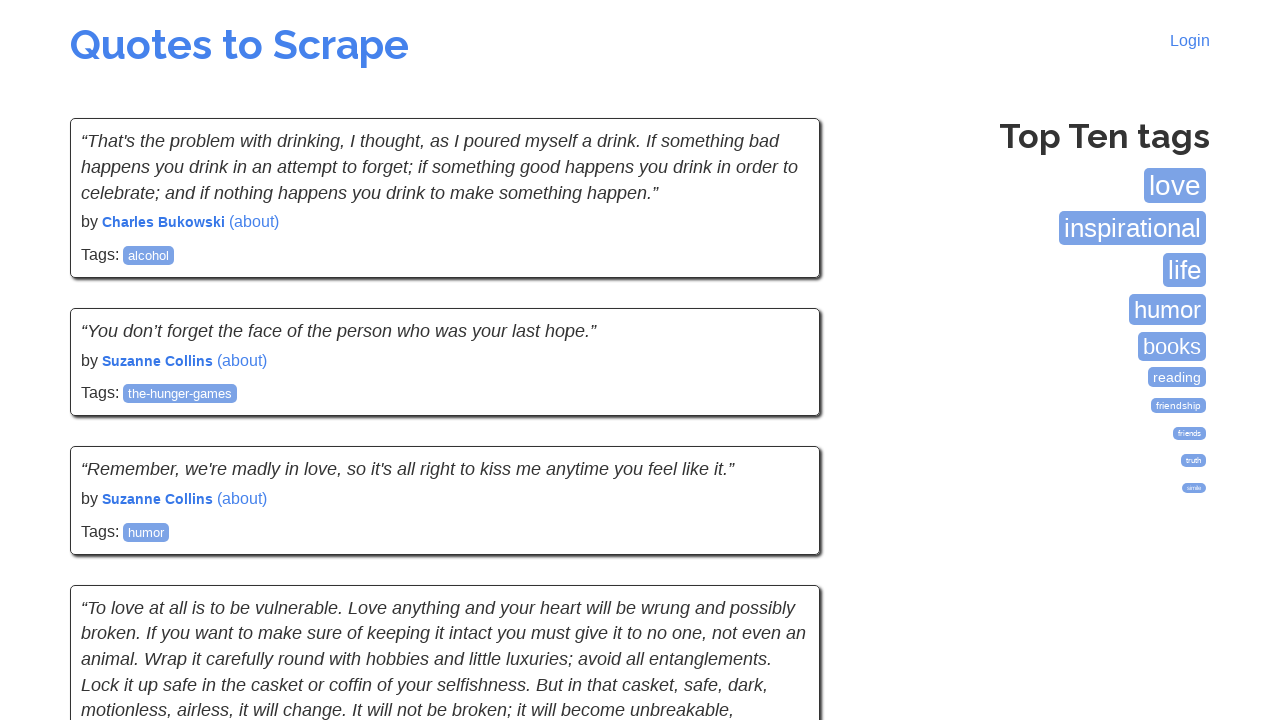

Located the title element on page 7
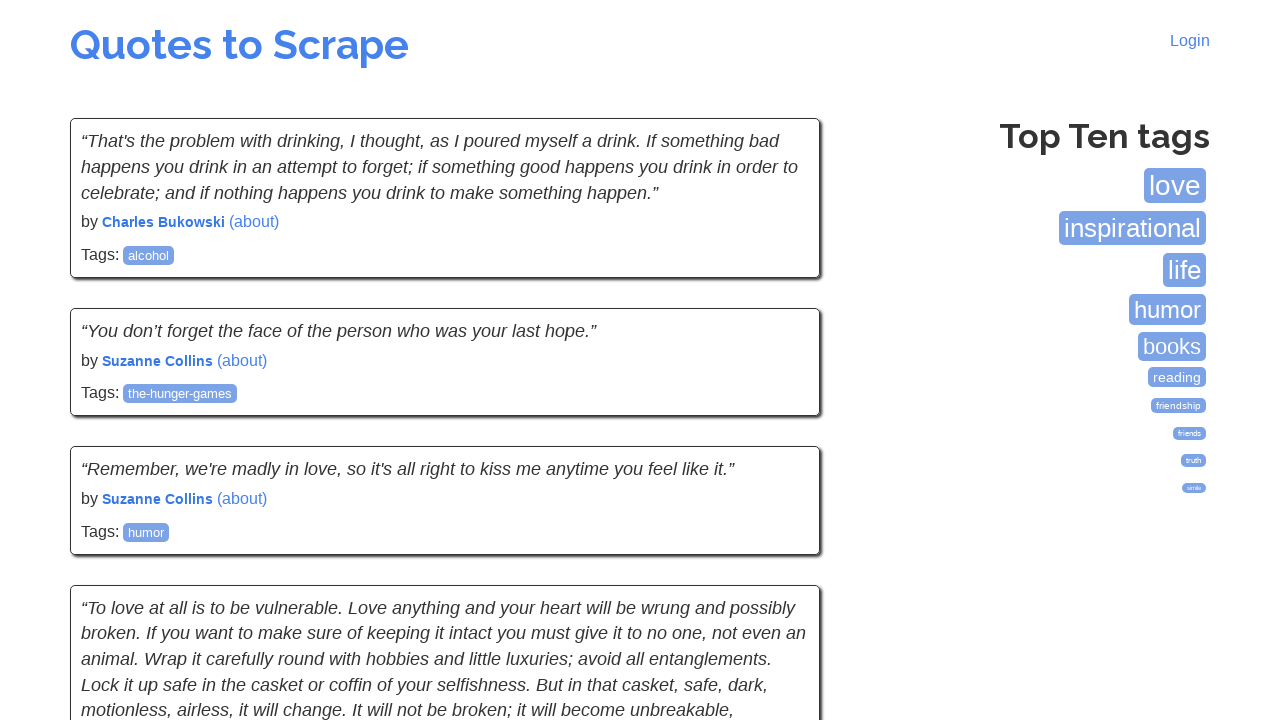

Verified site title 'Quotes to Scrape' on page 7
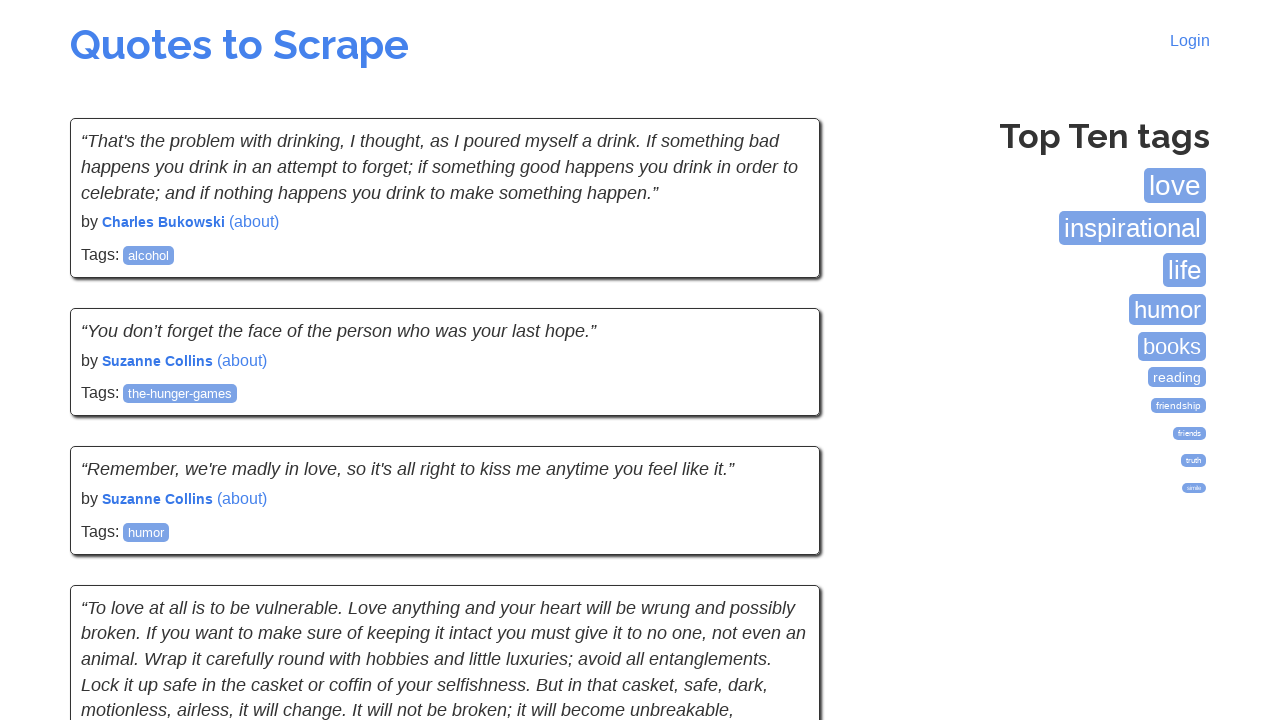

Waited for quote text element to load on page 7
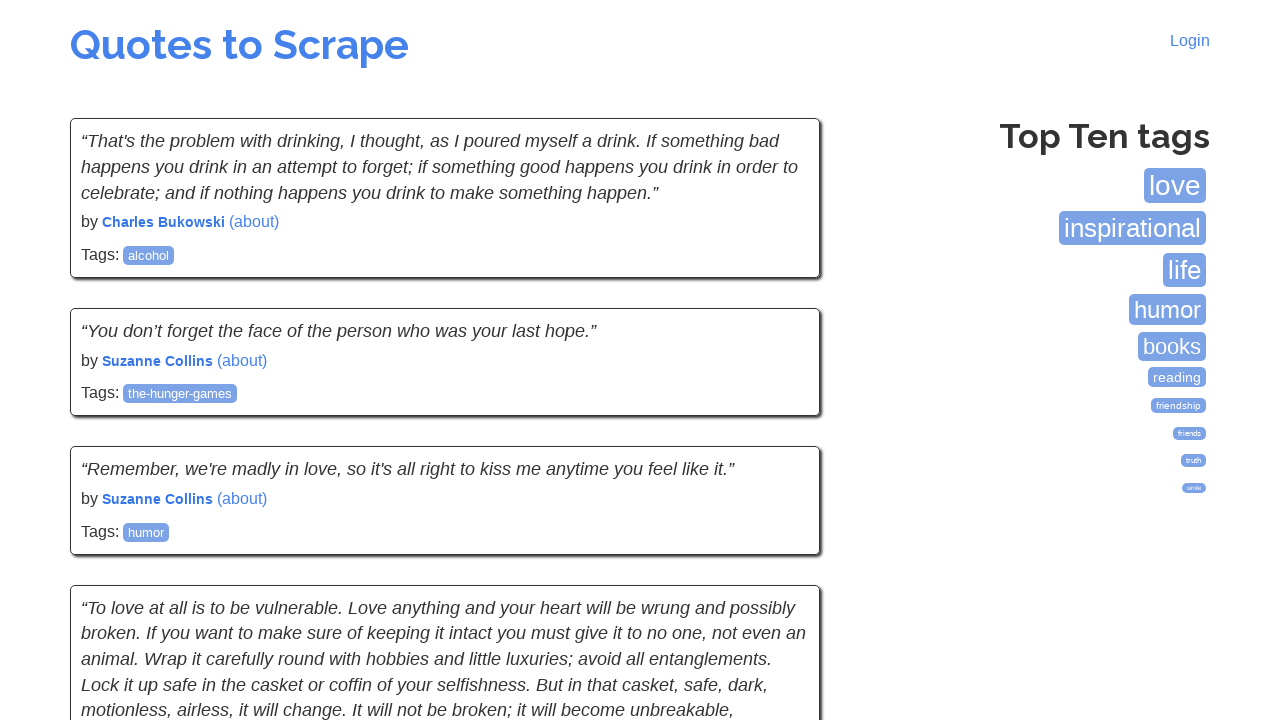

Clicked Next button to navigate to page 8 at (778, 542) on xpath=//a[contains(text(),"Next")]
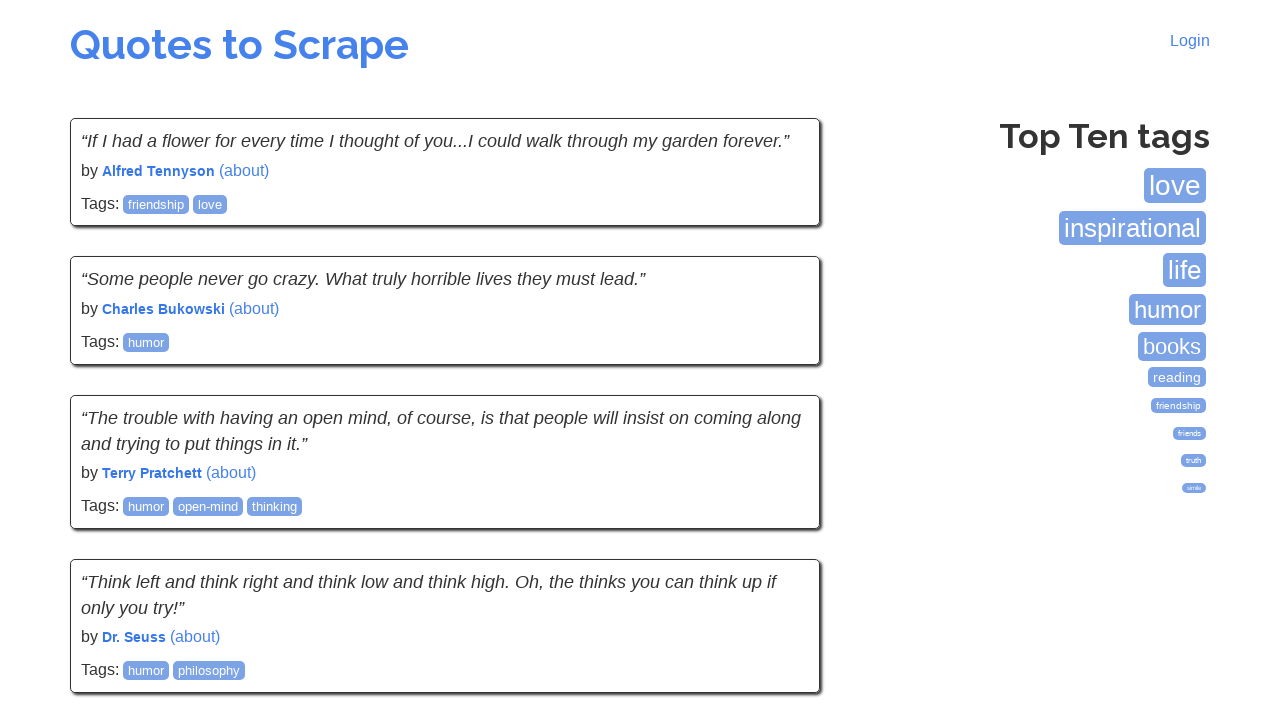

Waited for site title element to load on page 8
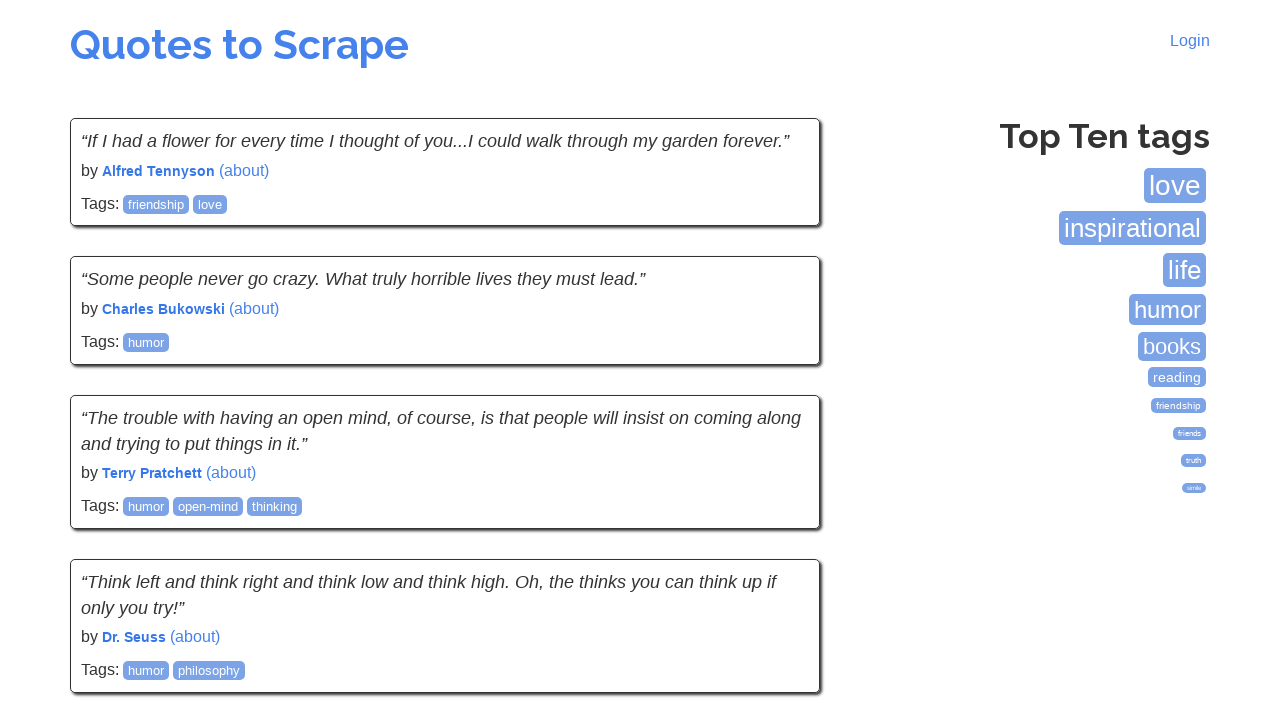

Located the title element on page 8
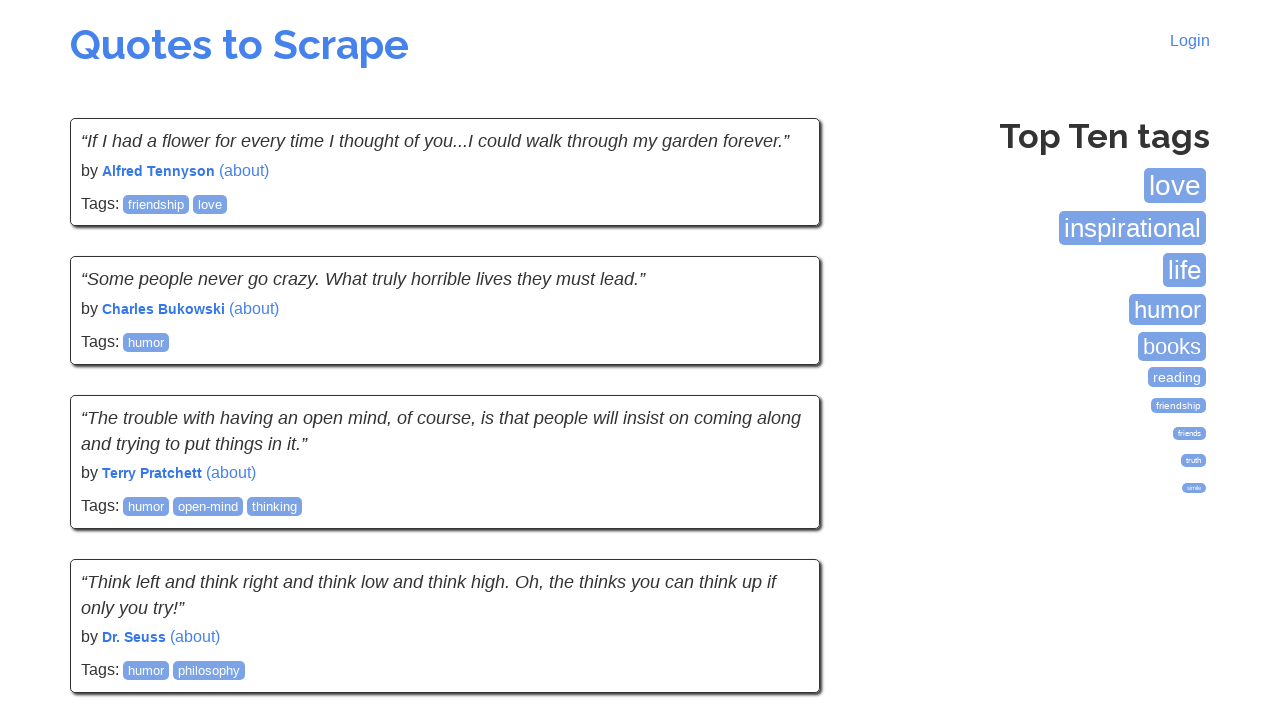

Verified site title 'Quotes to Scrape' on page 8
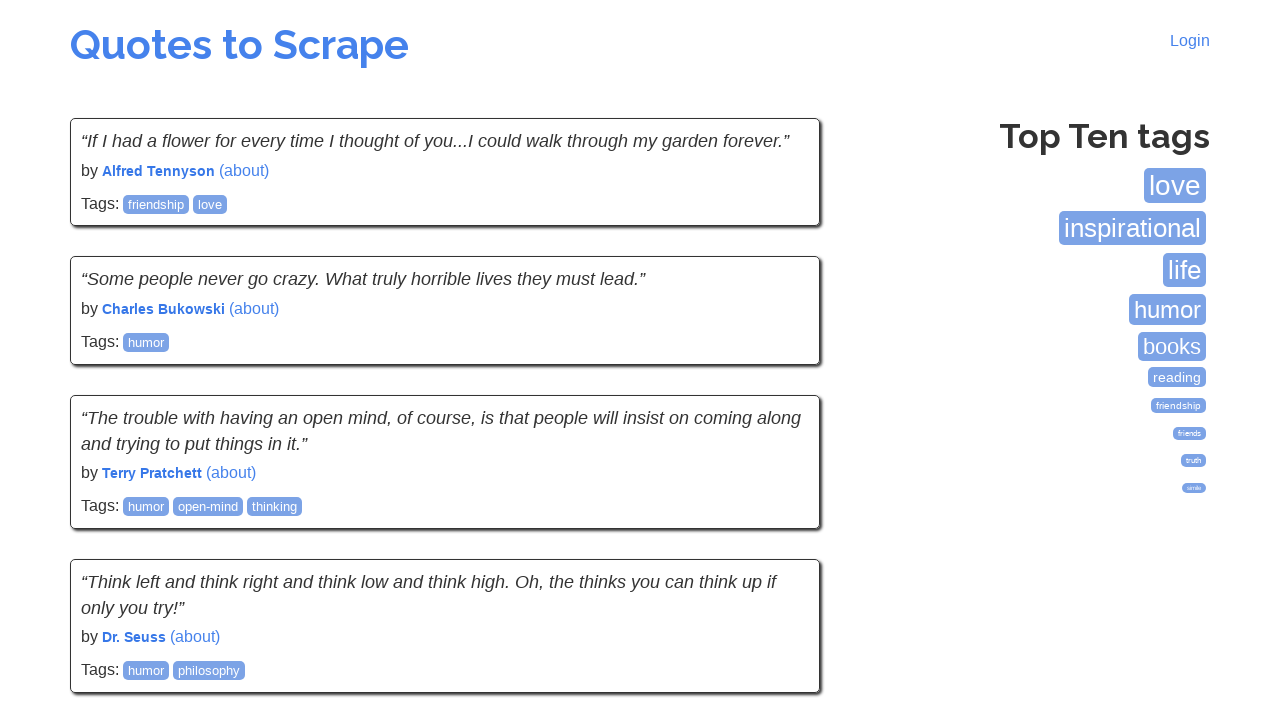

Waited for quote text element to load on page 8
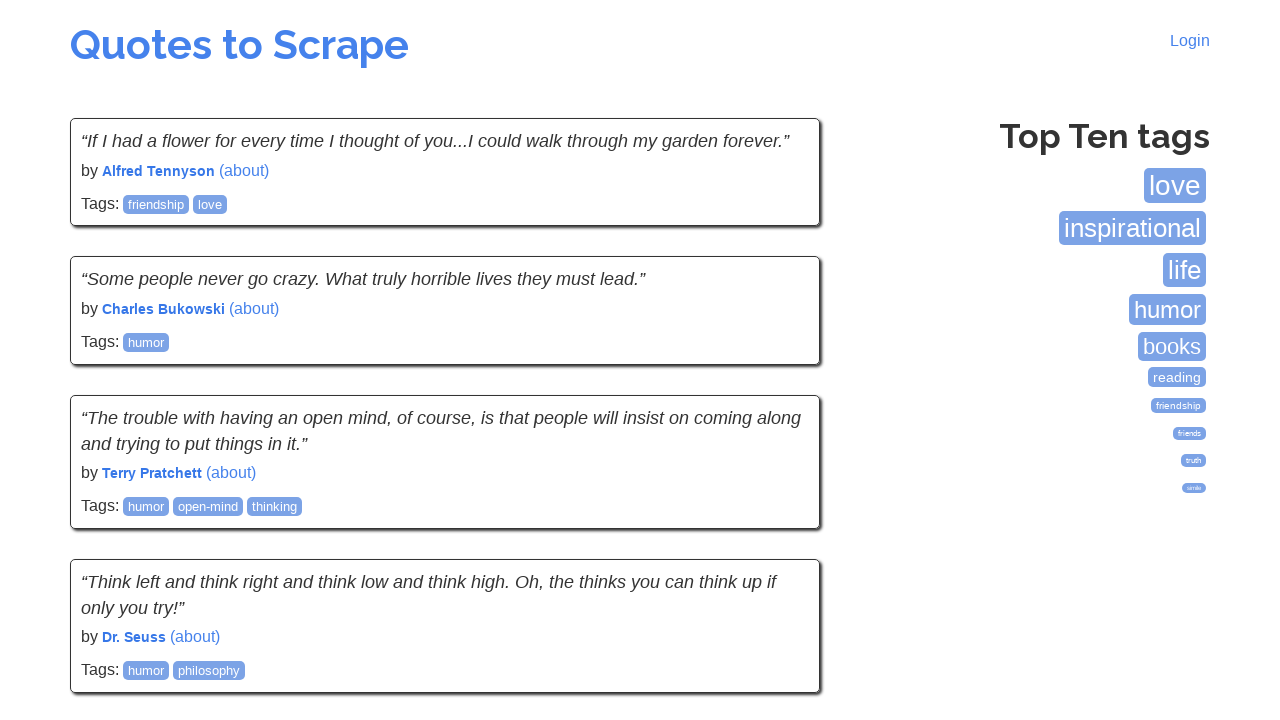

Clicked Next button to navigate to page 9 at (778, 542) on xpath=//a[contains(text(),"Next")]
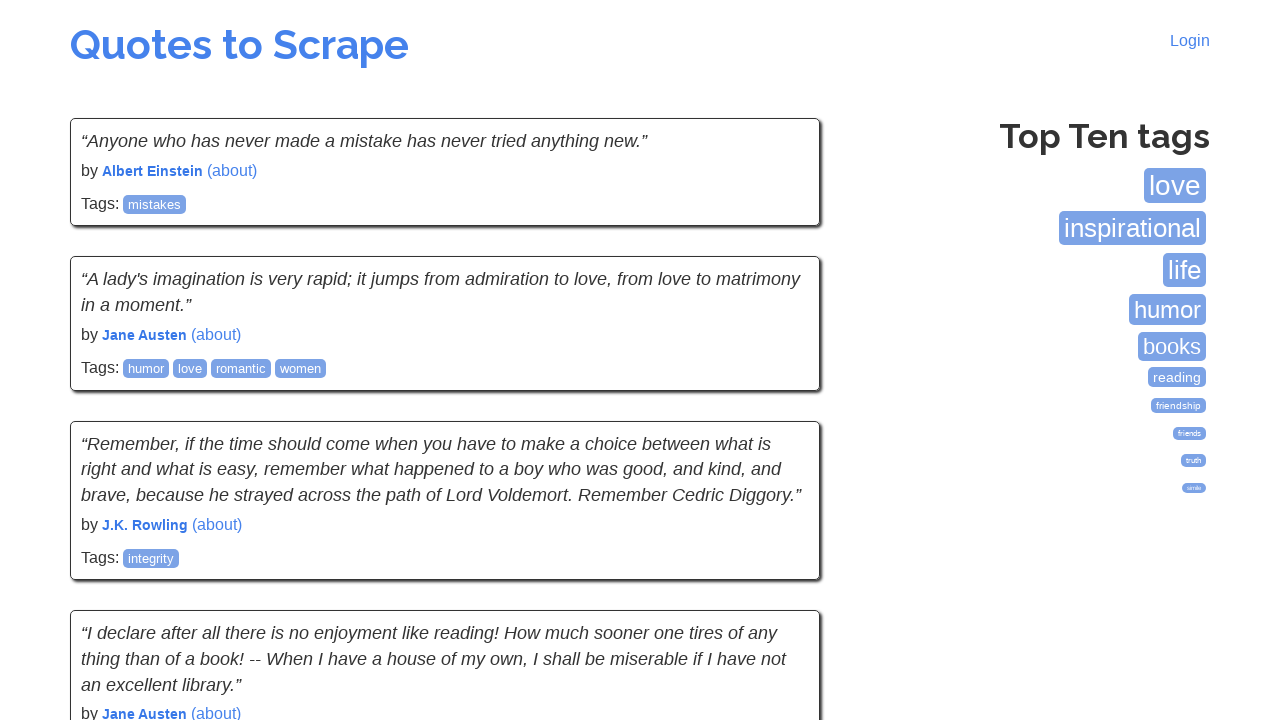

Waited for site title element to load on page 9
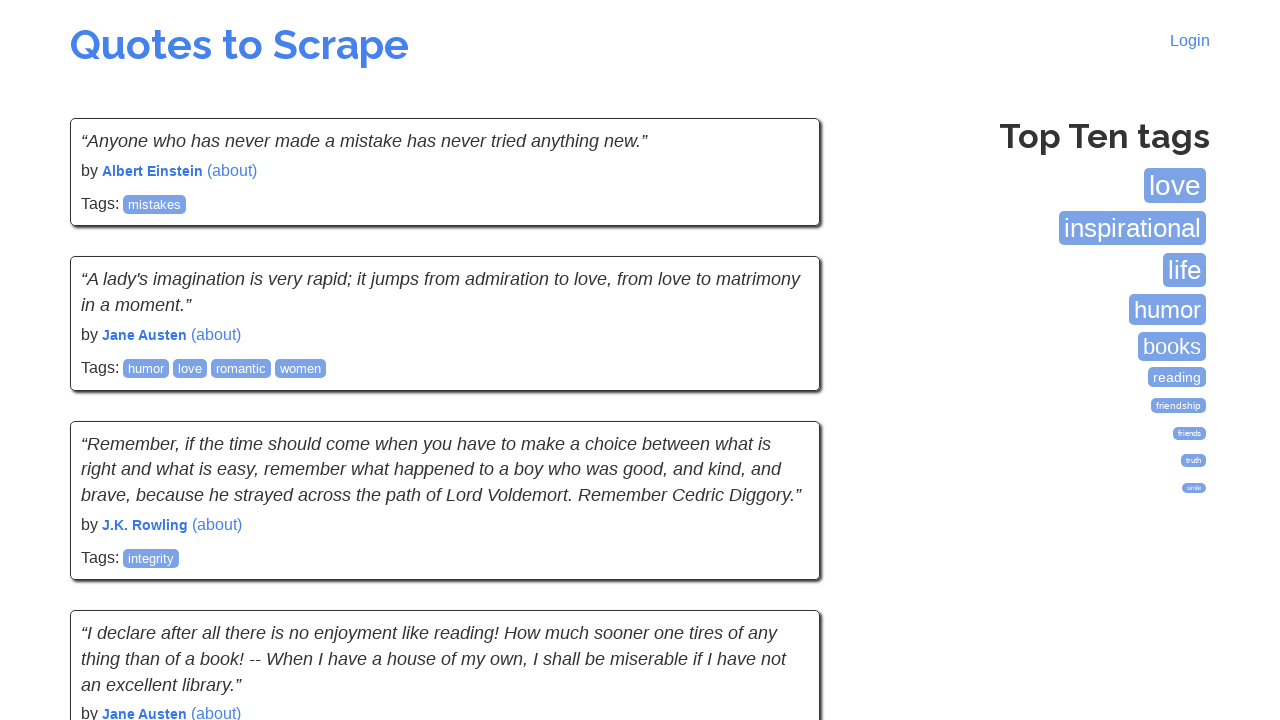

Located the title element on page 9
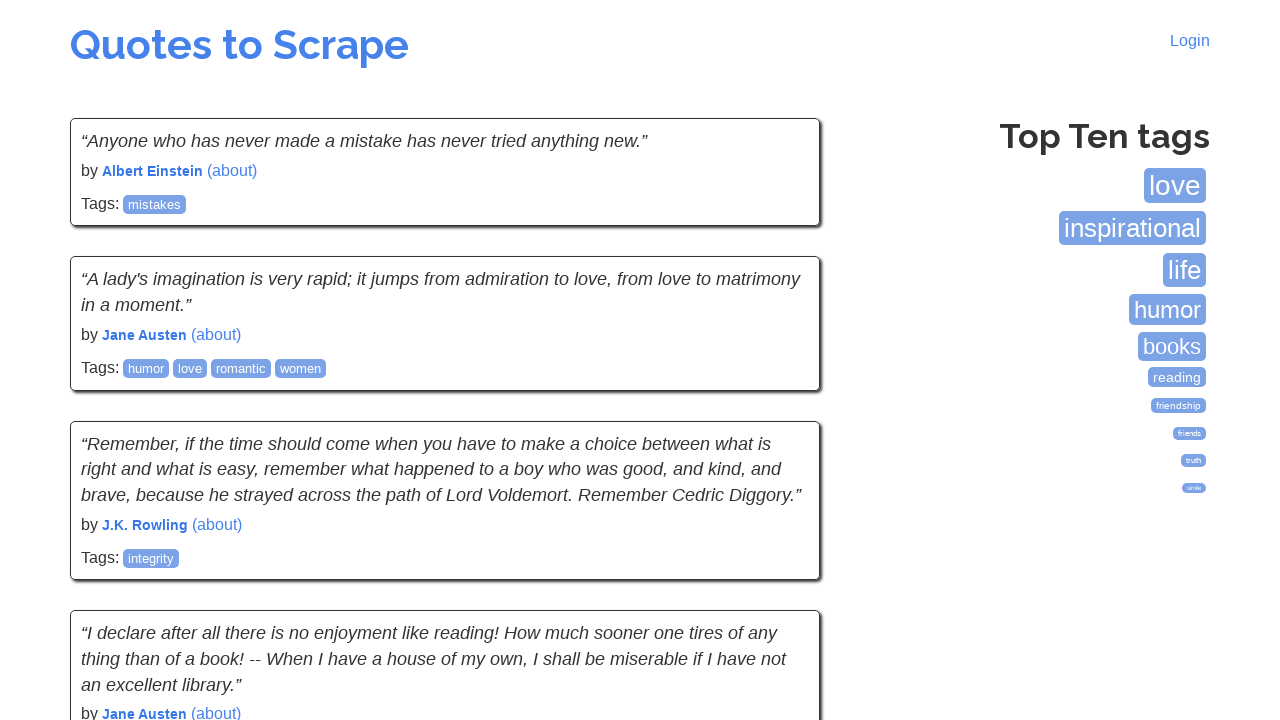

Verified site title 'Quotes to Scrape' on page 9
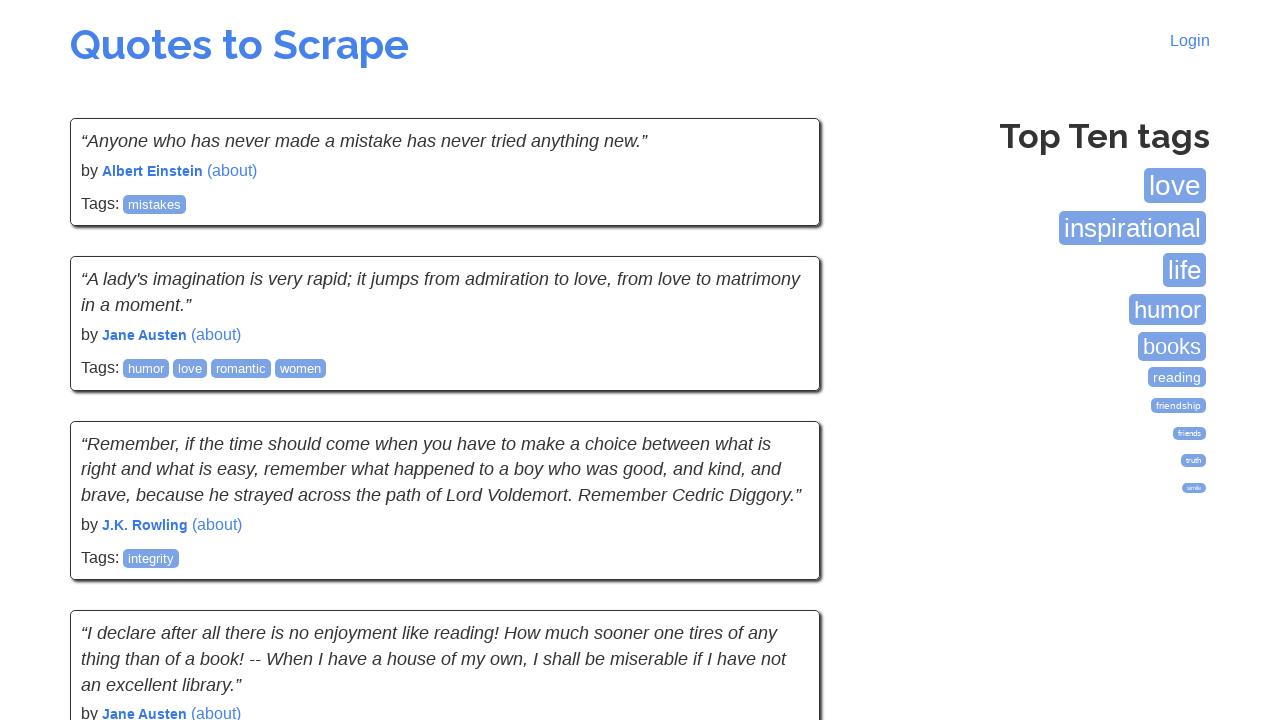

Waited for quote text element to load on page 9
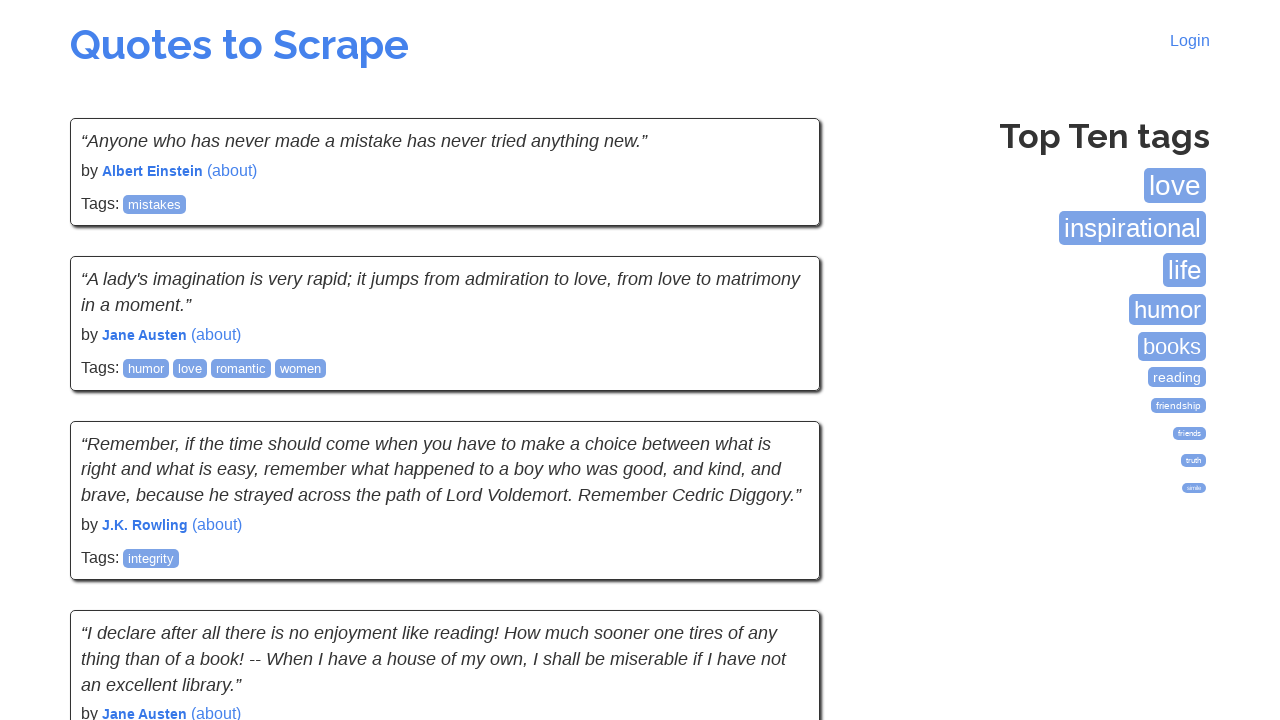

Clicked Next button to navigate to page 10 at (778, 542) on xpath=//a[contains(text(),"Next")]
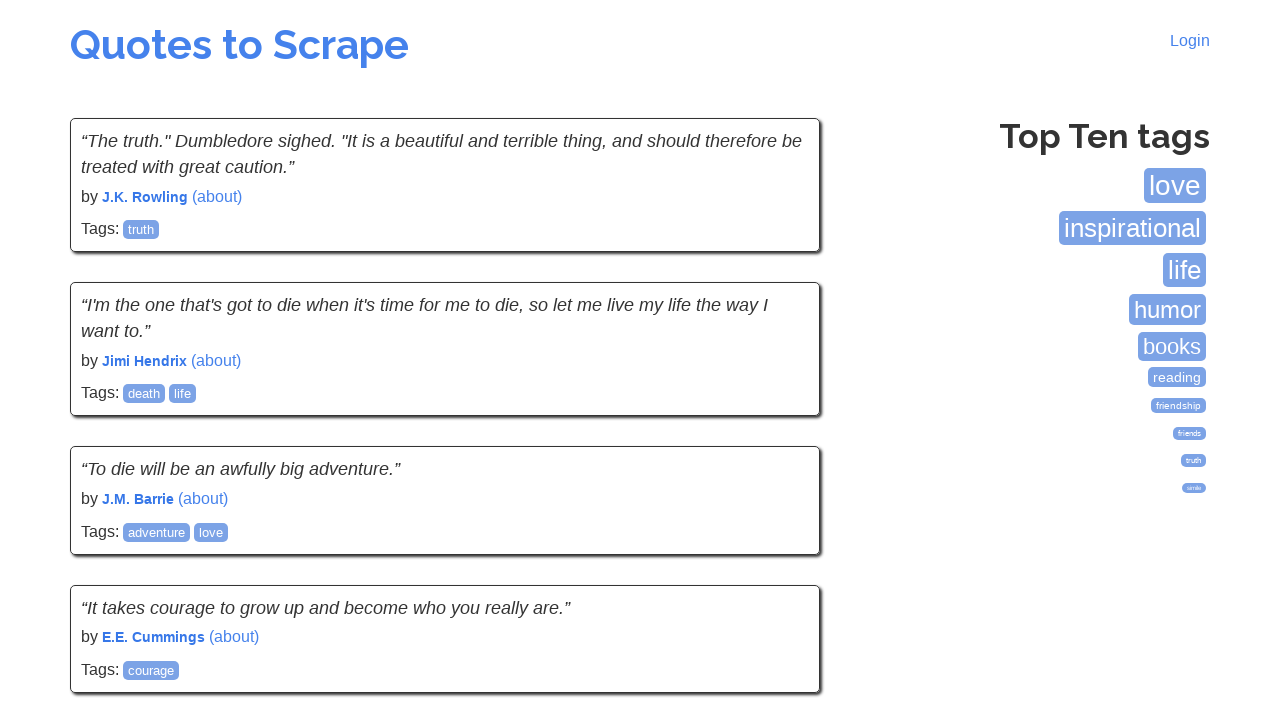

Waited for site title element to load on page 10
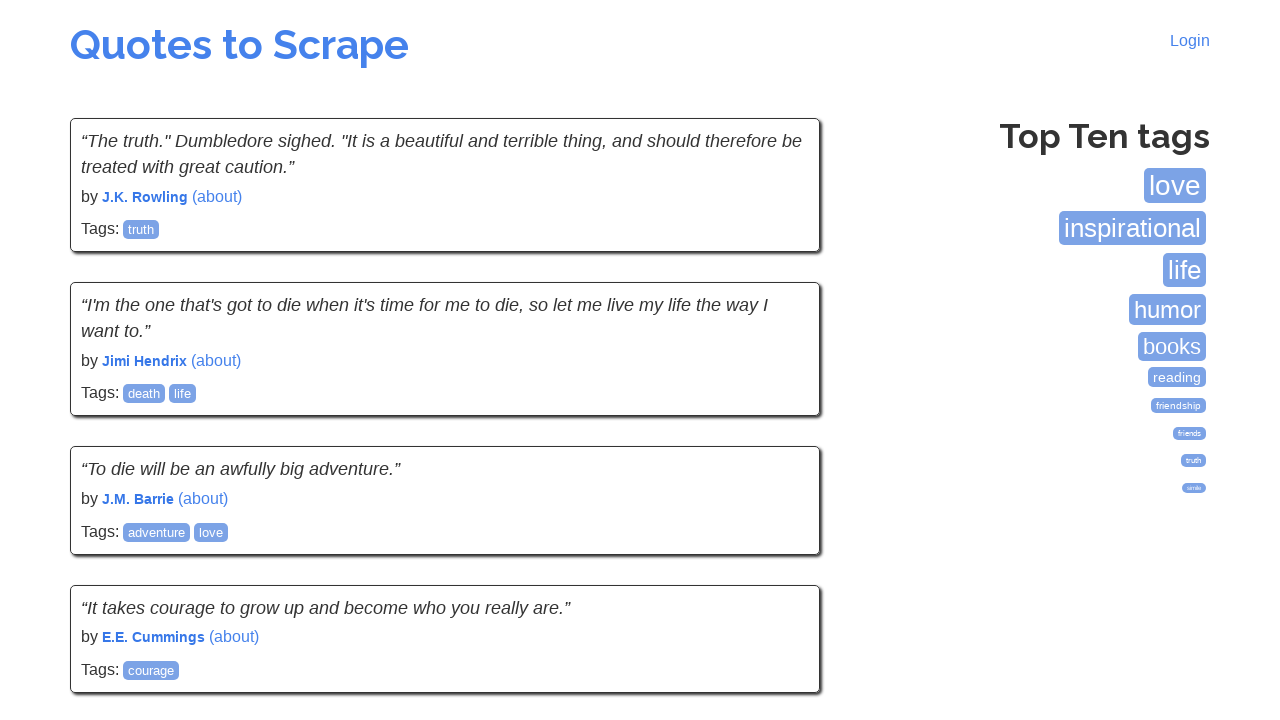

Located the title element on page 10
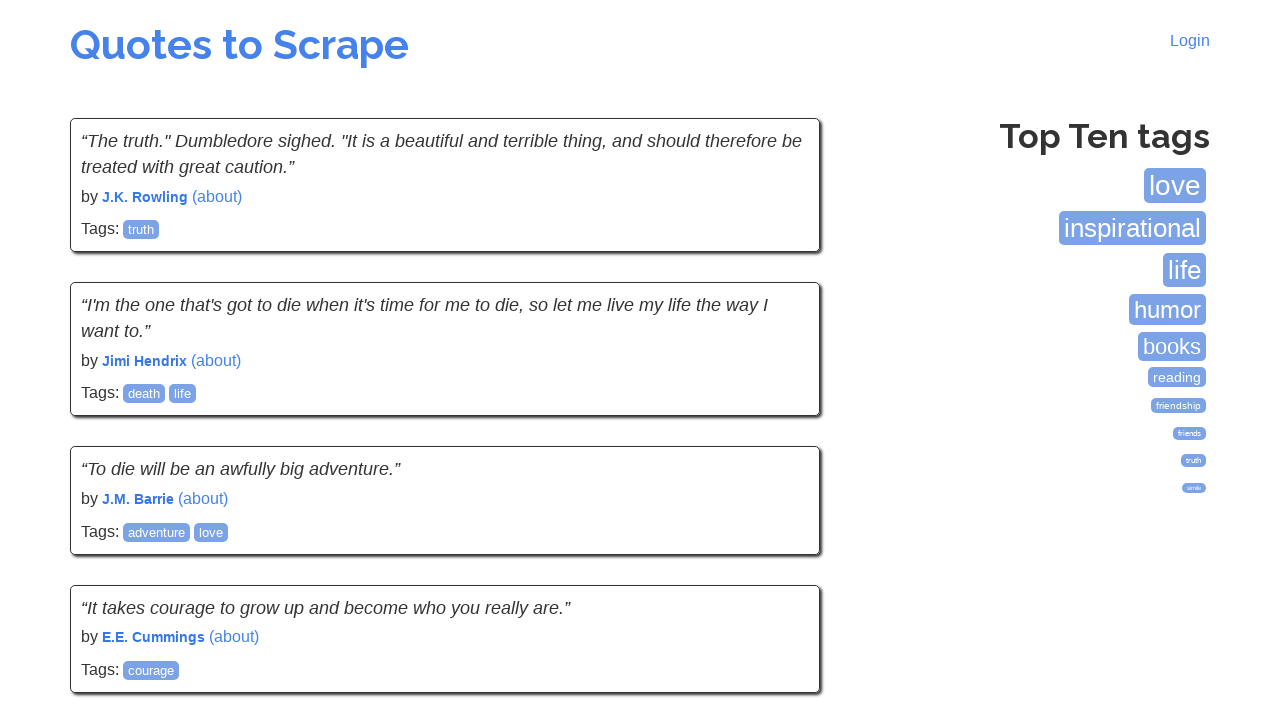

Verified site title 'Quotes to Scrape' on page 10
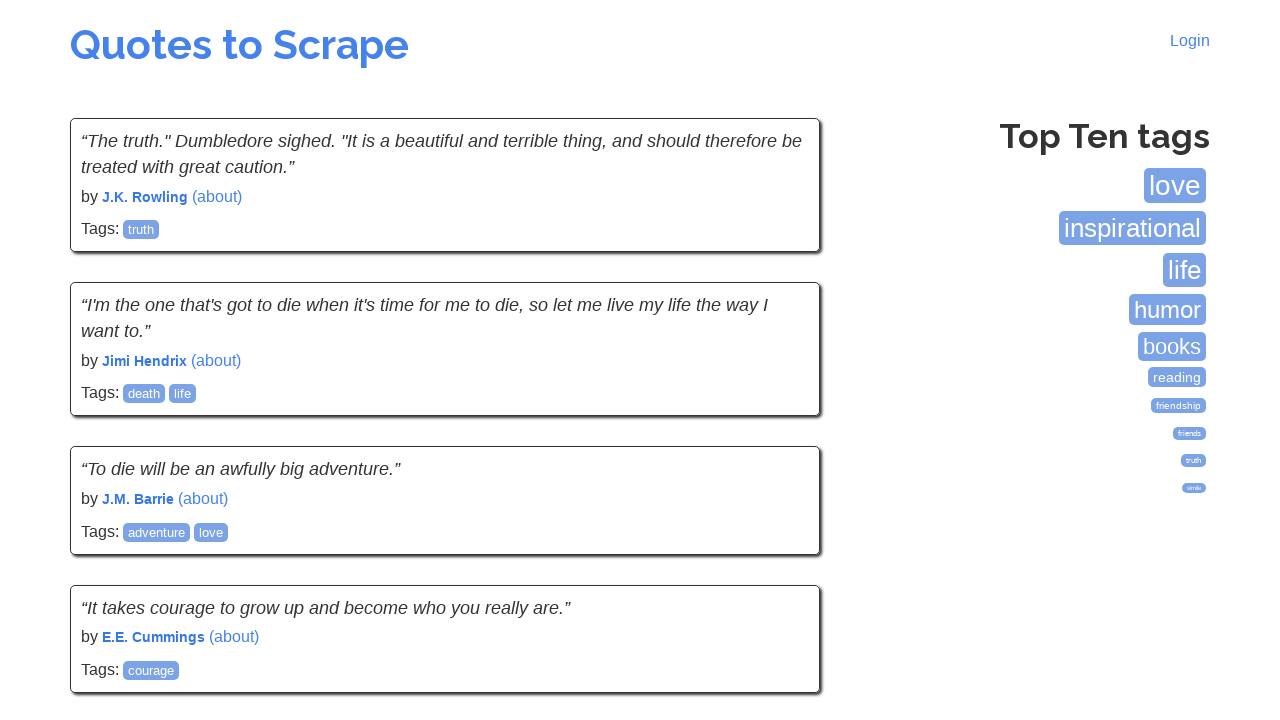

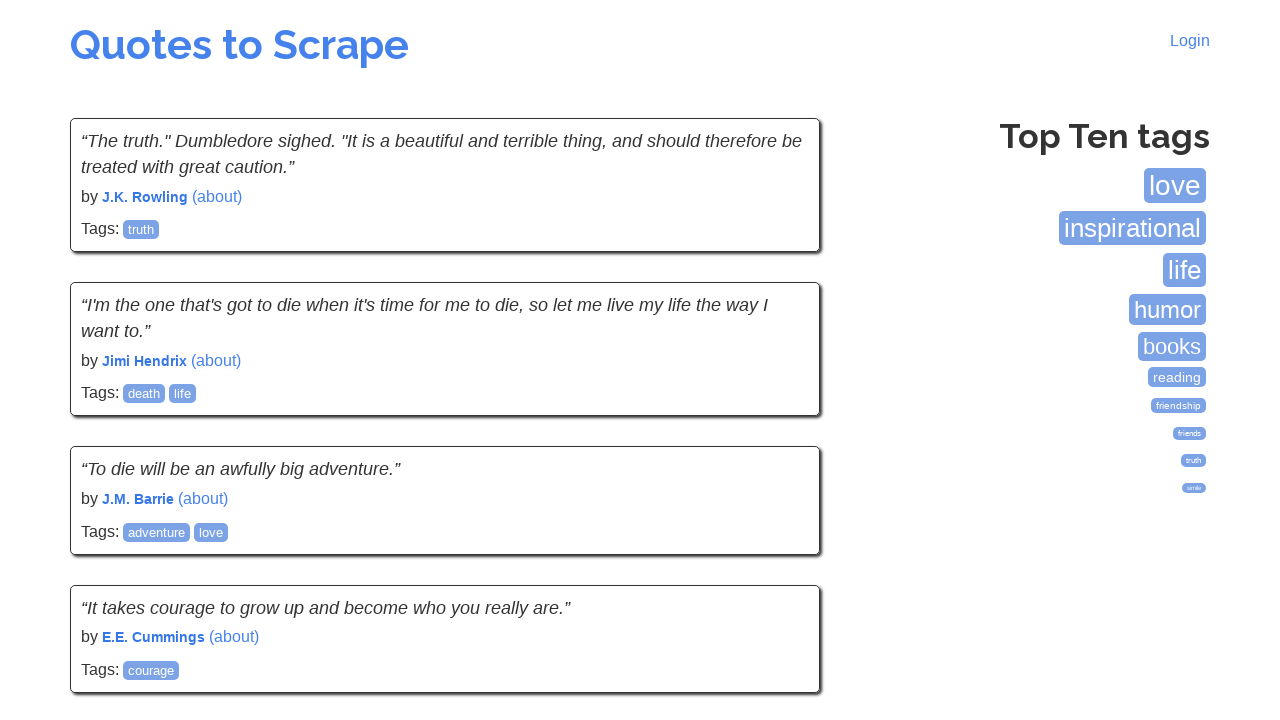